Tests limiting WebDriver scope by counting links on a page, then specifically counting links in the footer section and its first column, opening each footer link in a new tab, and iterating through all opened windows to get their titles.

Starting URL: https://rahulshettyacademy.com/AutomationPractice/

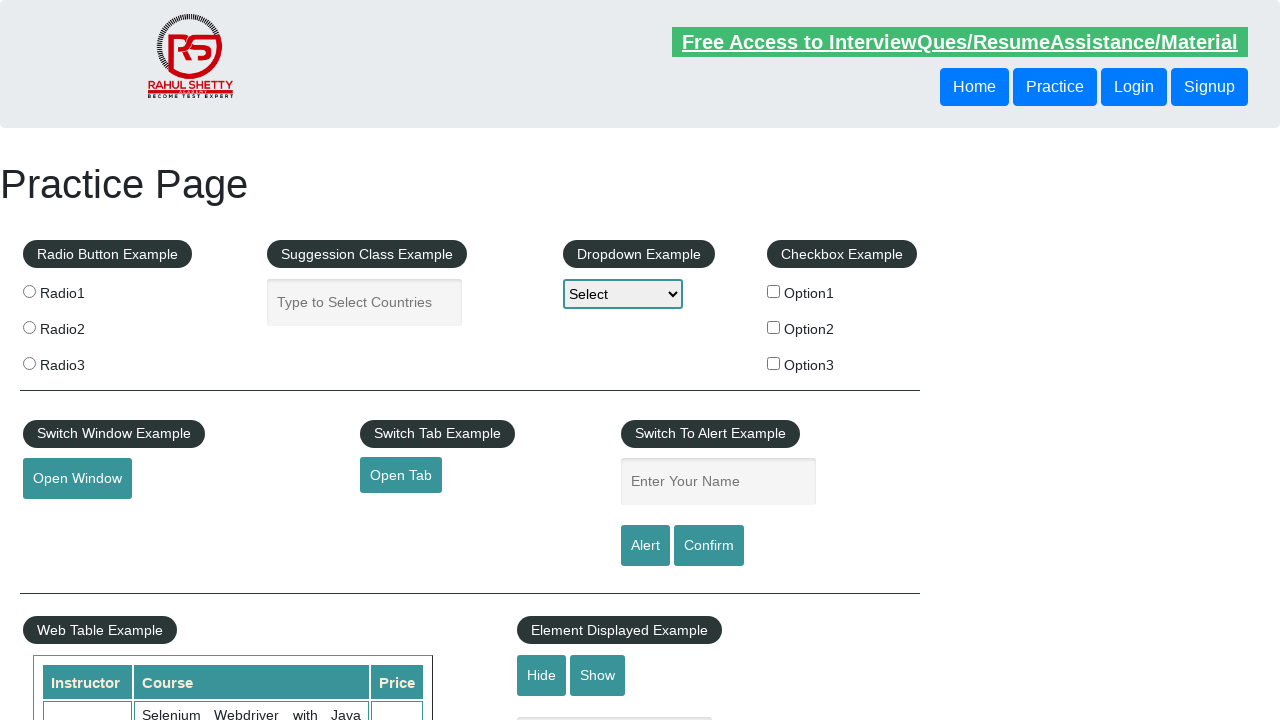

Page loaded and DOM content ready
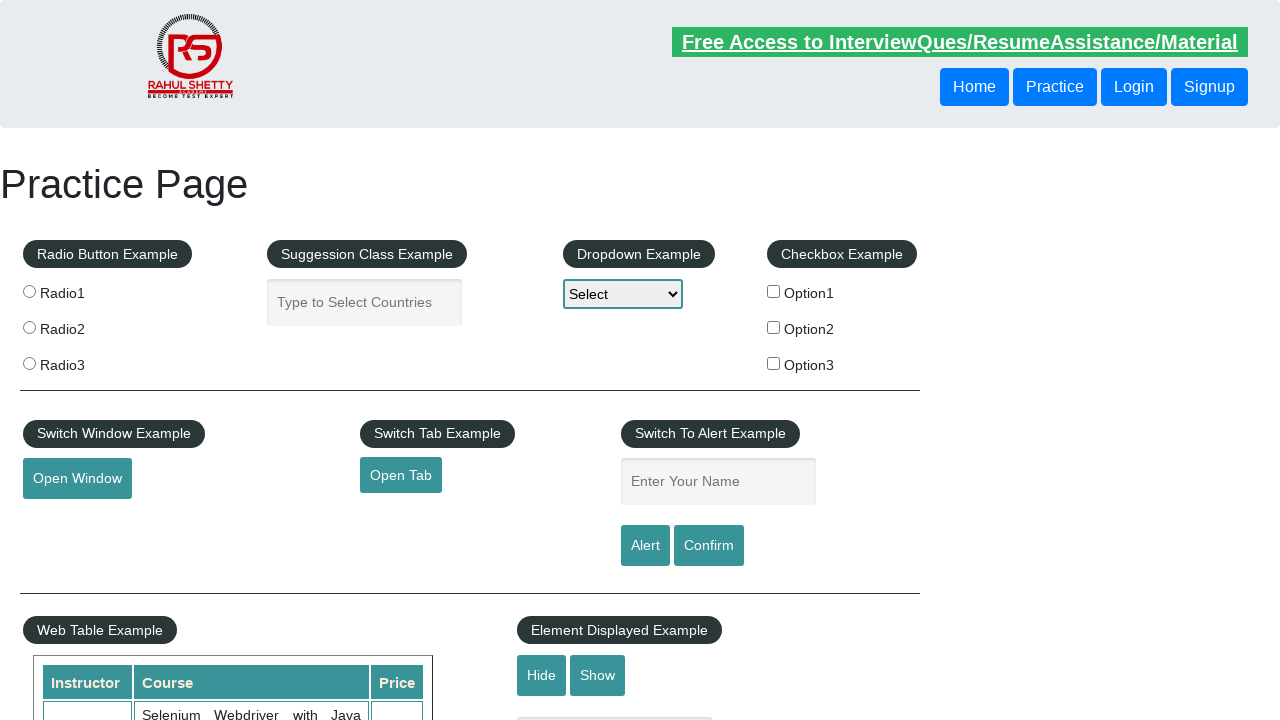

Counted total links on page: 27
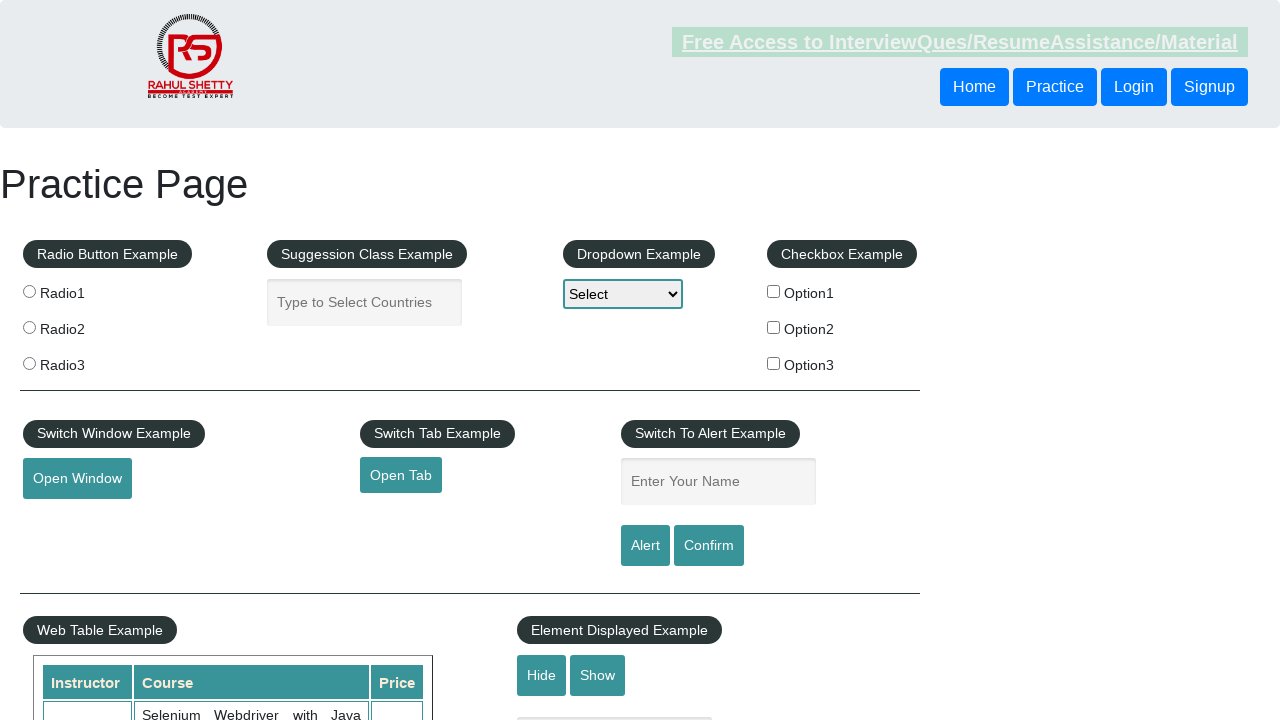

Counted links in footer section: 20
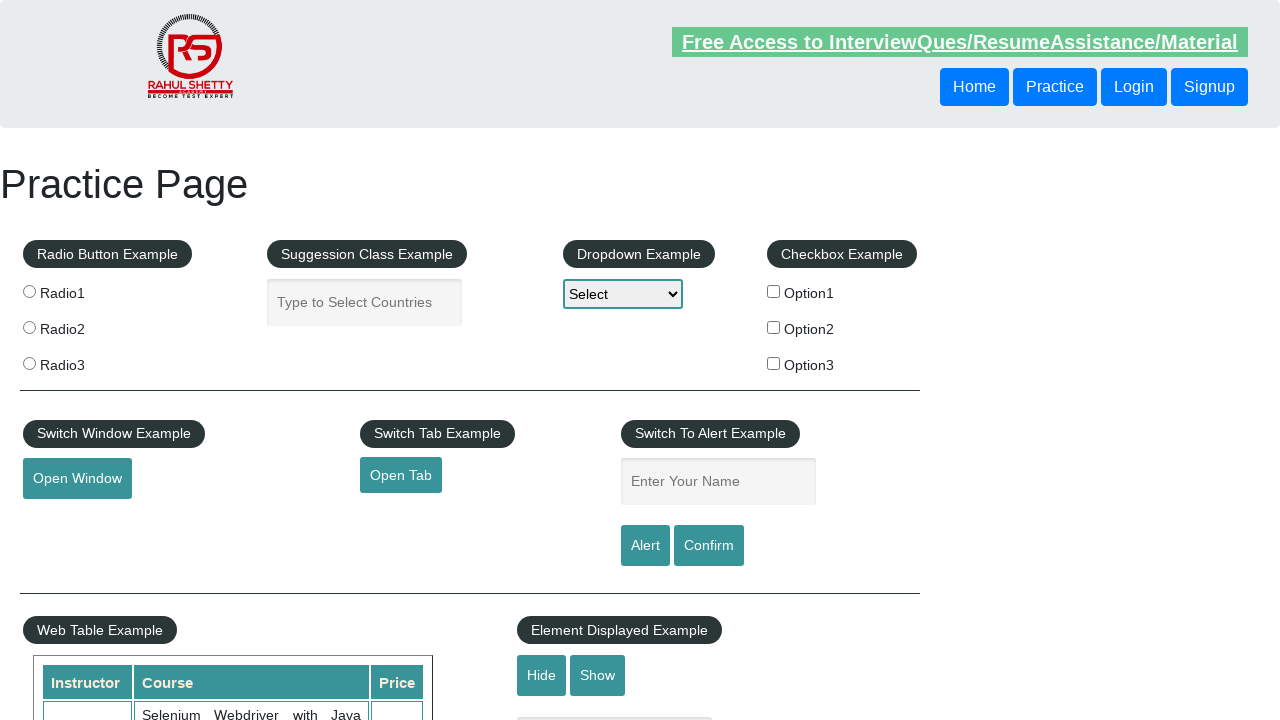

Counted links in footer first column: 20
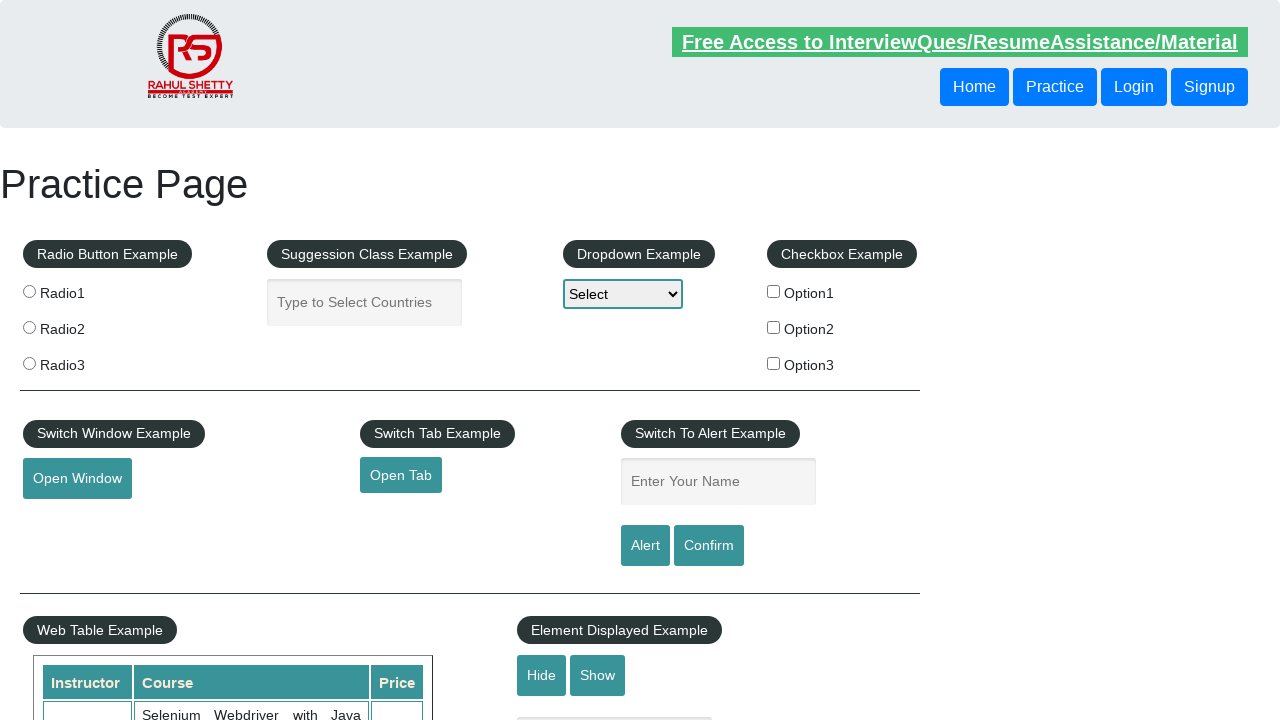

Opened footer first column link 1 in new tab using Ctrl+Click at (68, 520) on xpath=//div[@id='gf-BIG'] >> xpath=//table/tbody/tr/td/ul[1] >> a >> nth=1
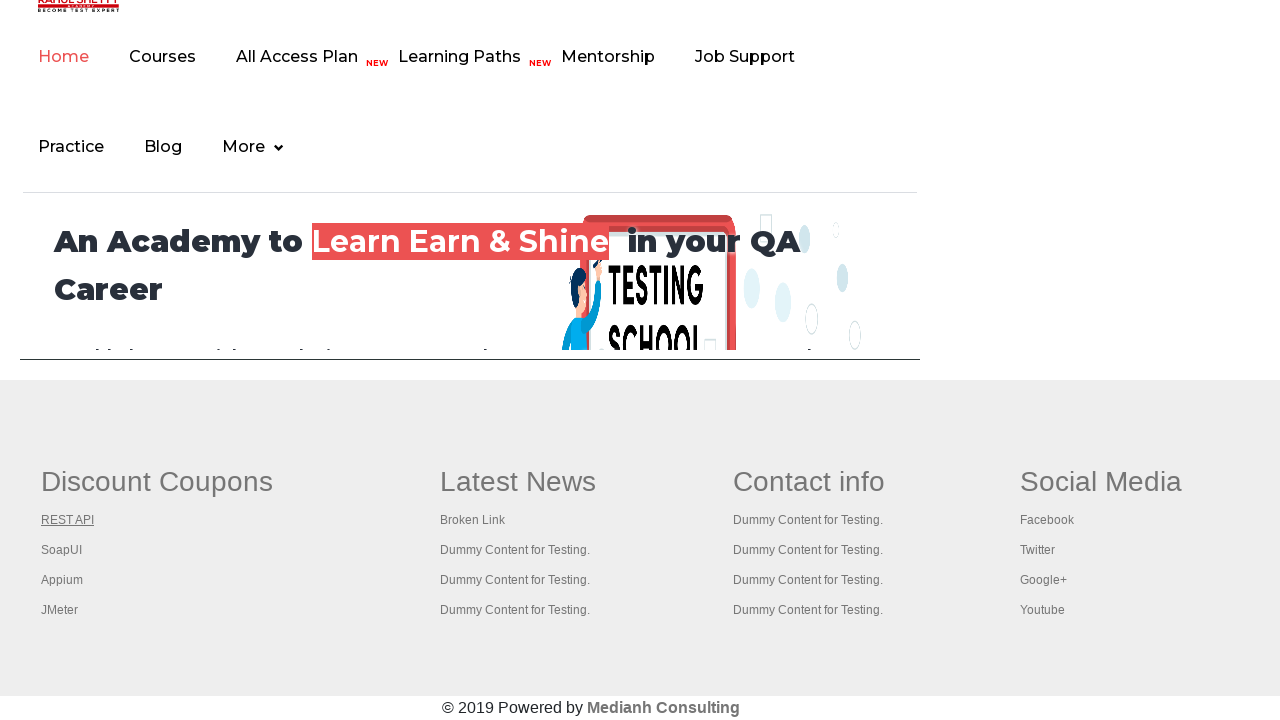

Opened footer first column link 2 in new tab using Ctrl+Click at (62, 550) on xpath=//div[@id='gf-BIG'] >> xpath=//table/tbody/tr/td/ul[1] >> a >> nth=2
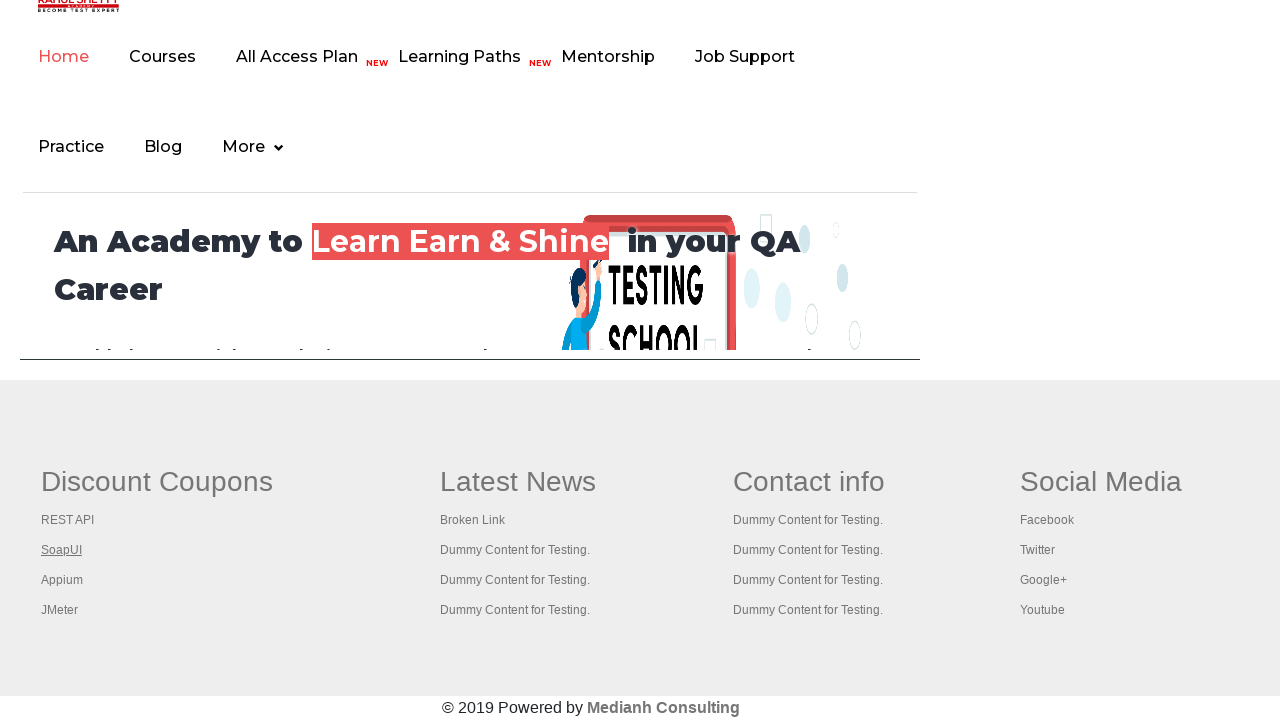

Opened footer first column link 3 in new tab using Ctrl+Click at (62, 580) on xpath=//div[@id='gf-BIG'] >> xpath=//table/tbody/tr/td/ul[1] >> a >> nth=3
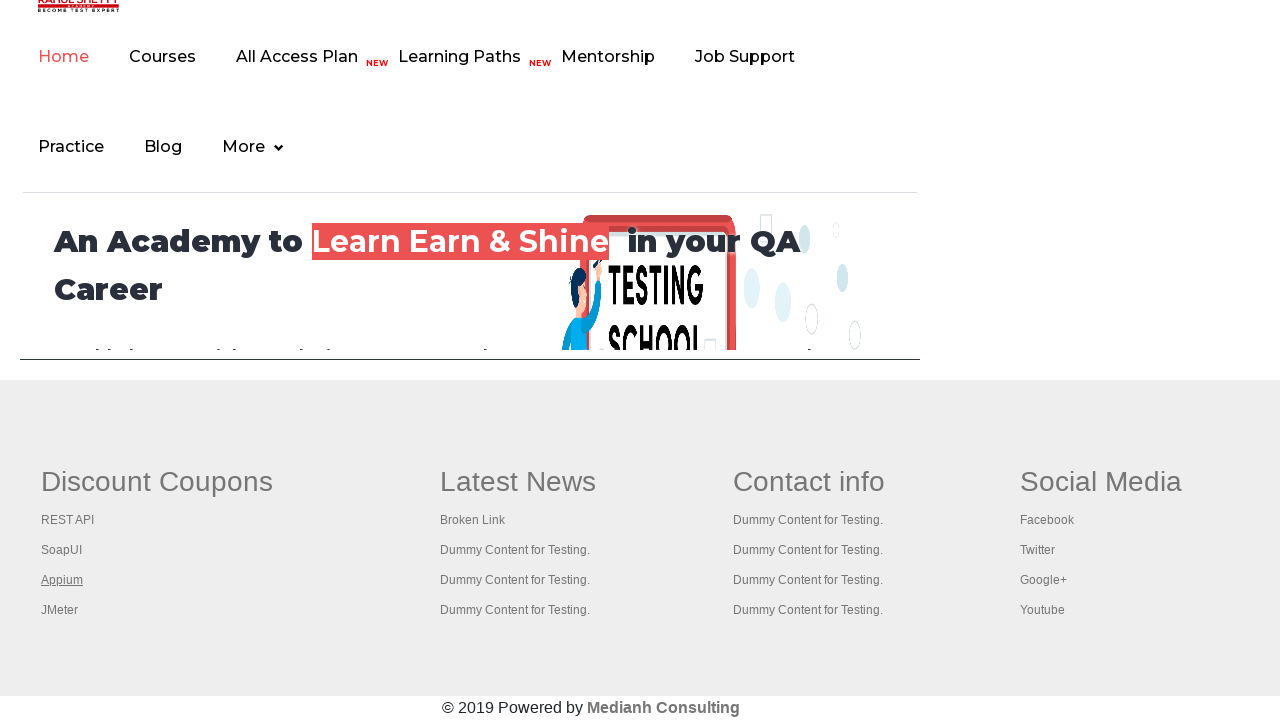

Opened footer first column link 4 in new tab using Ctrl+Click at (60, 610) on xpath=//div[@id='gf-BIG'] >> xpath=//table/tbody/tr/td/ul[1] >> a >> nth=4
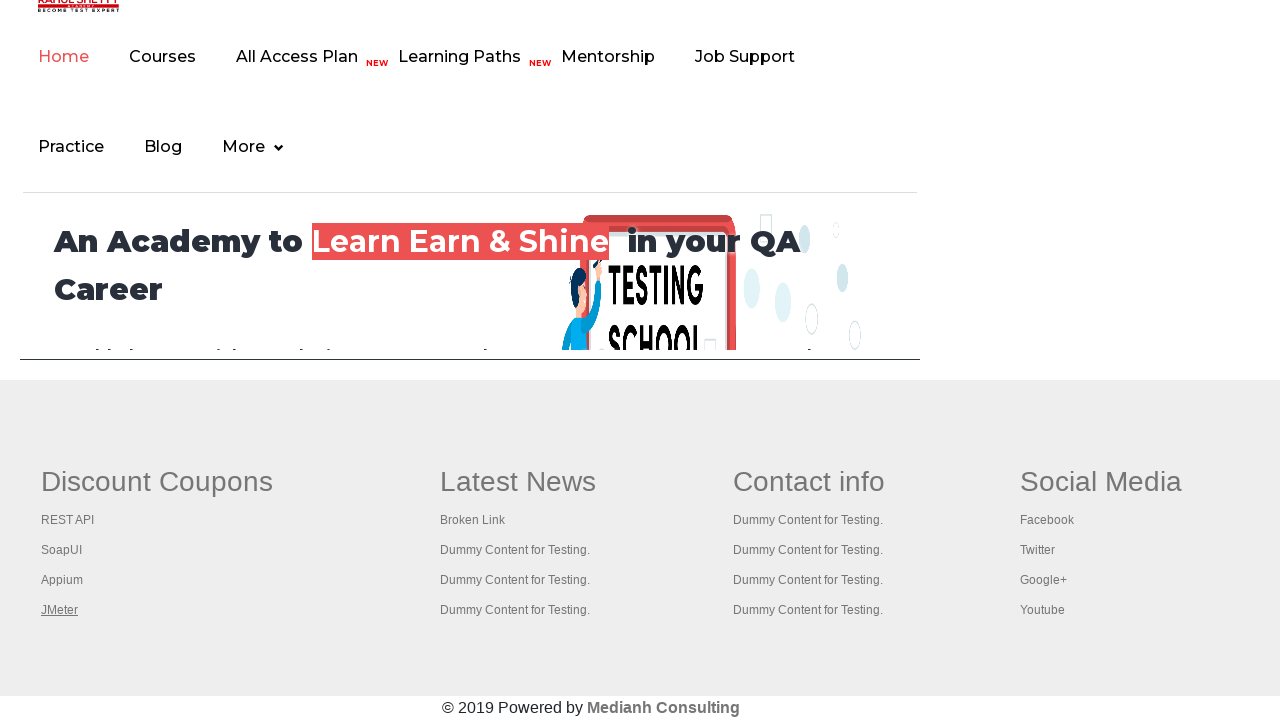

Opened footer first column link 5 in new tab using Ctrl+Click at (518, 482) on xpath=//div[@id='gf-BIG'] >> xpath=//table/tbody/tr/td/ul[1] >> a >> nth=5
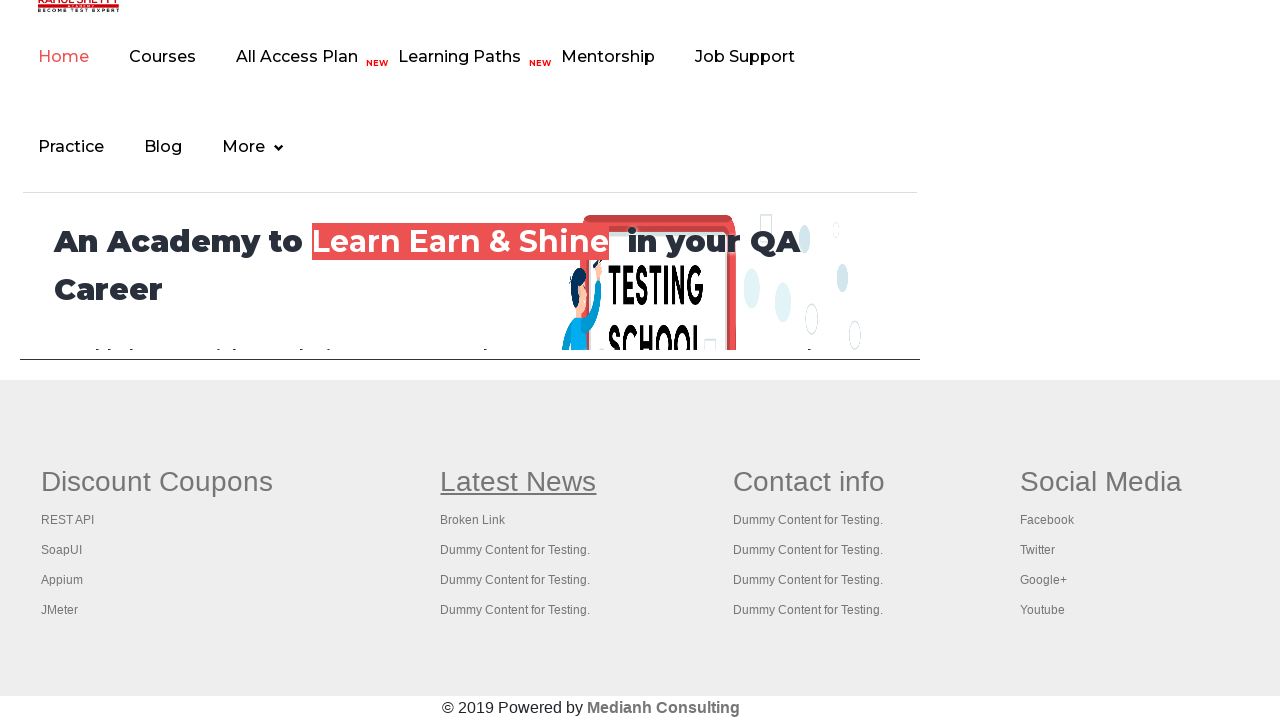

Opened footer first column link 6 in new tab using Ctrl+Click at (473, 520) on xpath=//div[@id='gf-BIG'] >> xpath=//table/tbody/tr/td/ul[1] >> a >> nth=6
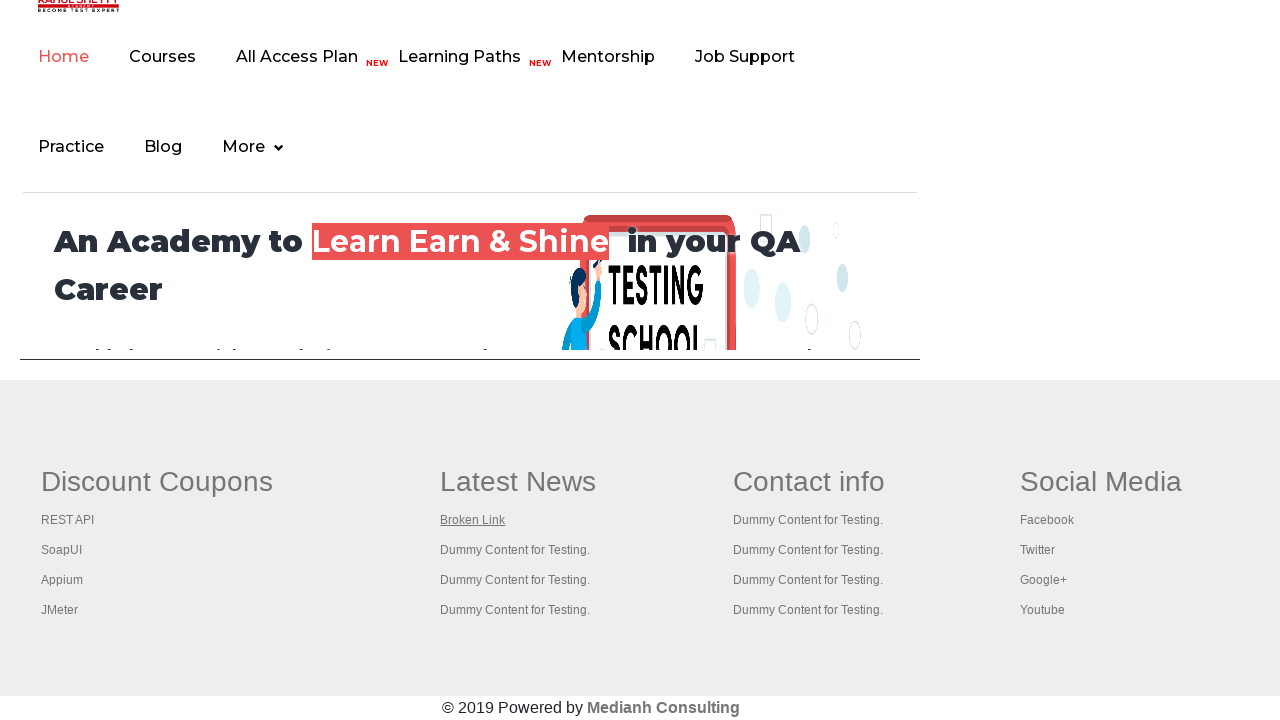

Opened footer first column link 7 in new tab using Ctrl+Click at (515, 550) on xpath=//div[@id='gf-BIG'] >> xpath=//table/tbody/tr/td/ul[1] >> a >> nth=7
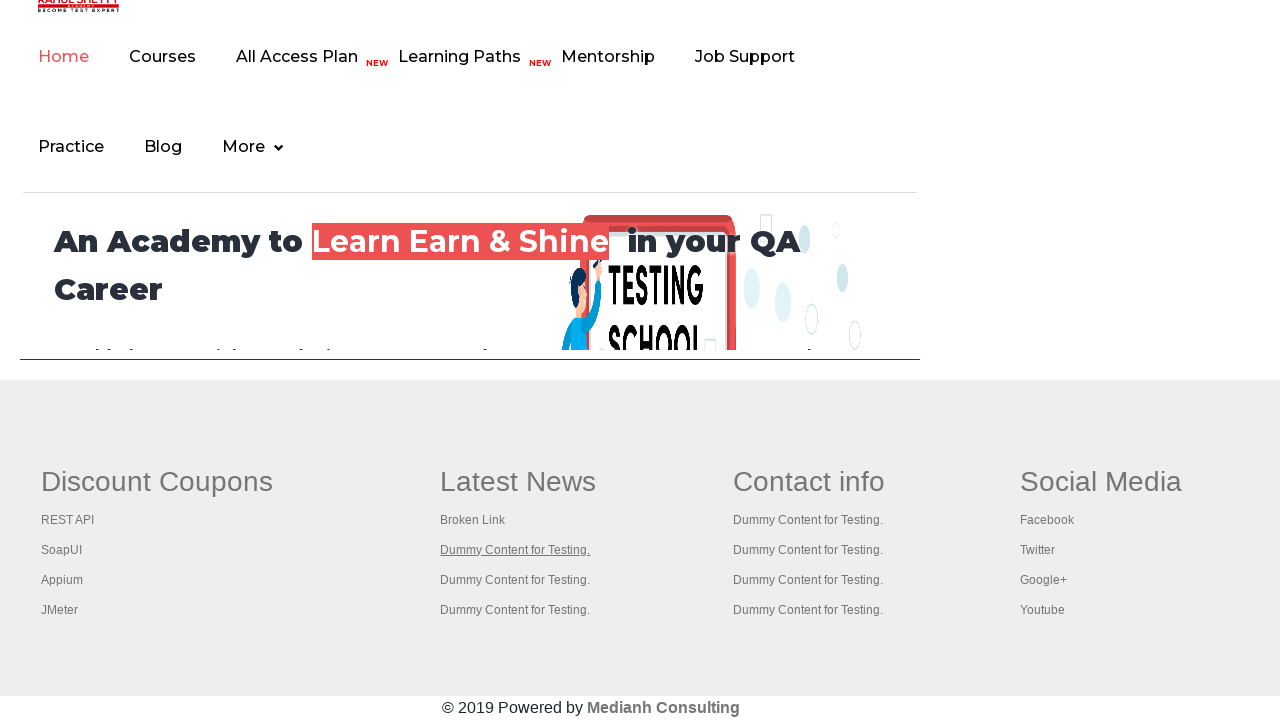

Opened footer first column link 8 in new tab using Ctrl+Click at (515, 580) on xpath=//div[@id='gf-BIG'] >> xpath=//table/tbody/tr/td/ul[1] >> a >> nth=8
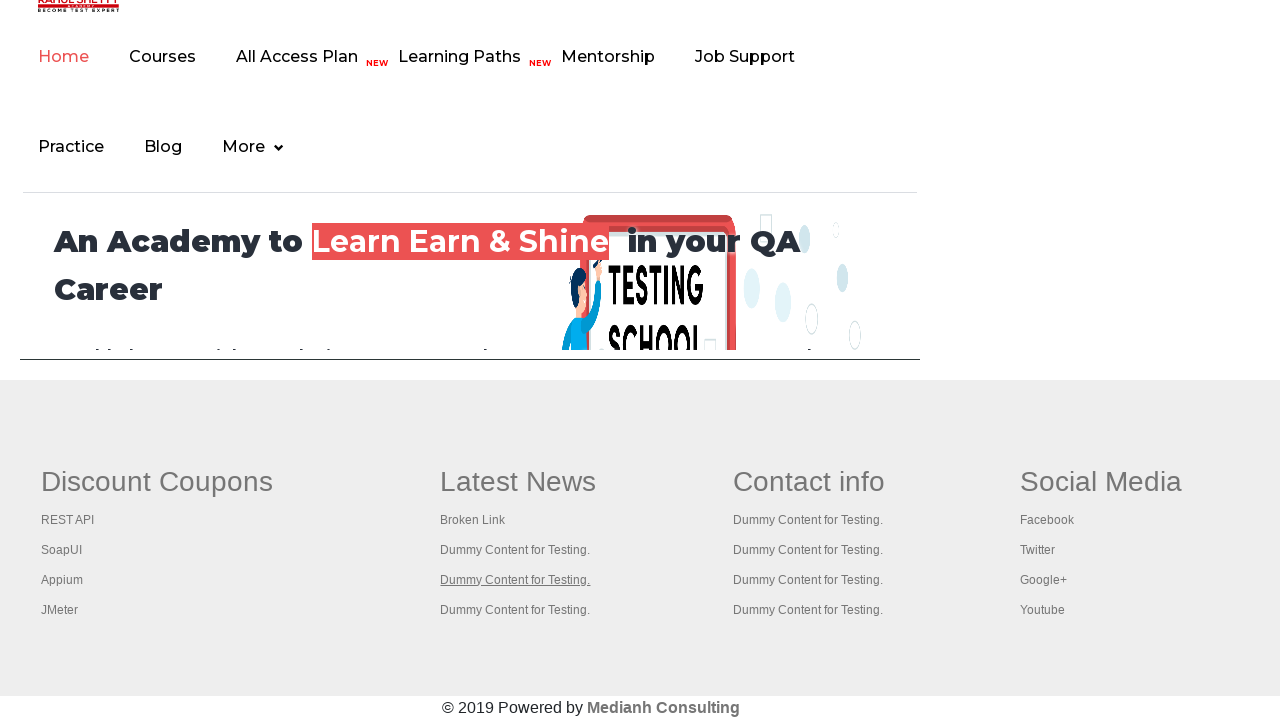

Opened footer first column link 9 in new tab using Ctrl+Click at (515, 610) on xpath=//div[@id='gf-BIG'] >> xpath=//table/tbody/tr/td/ul[1] >> a >> nth=9
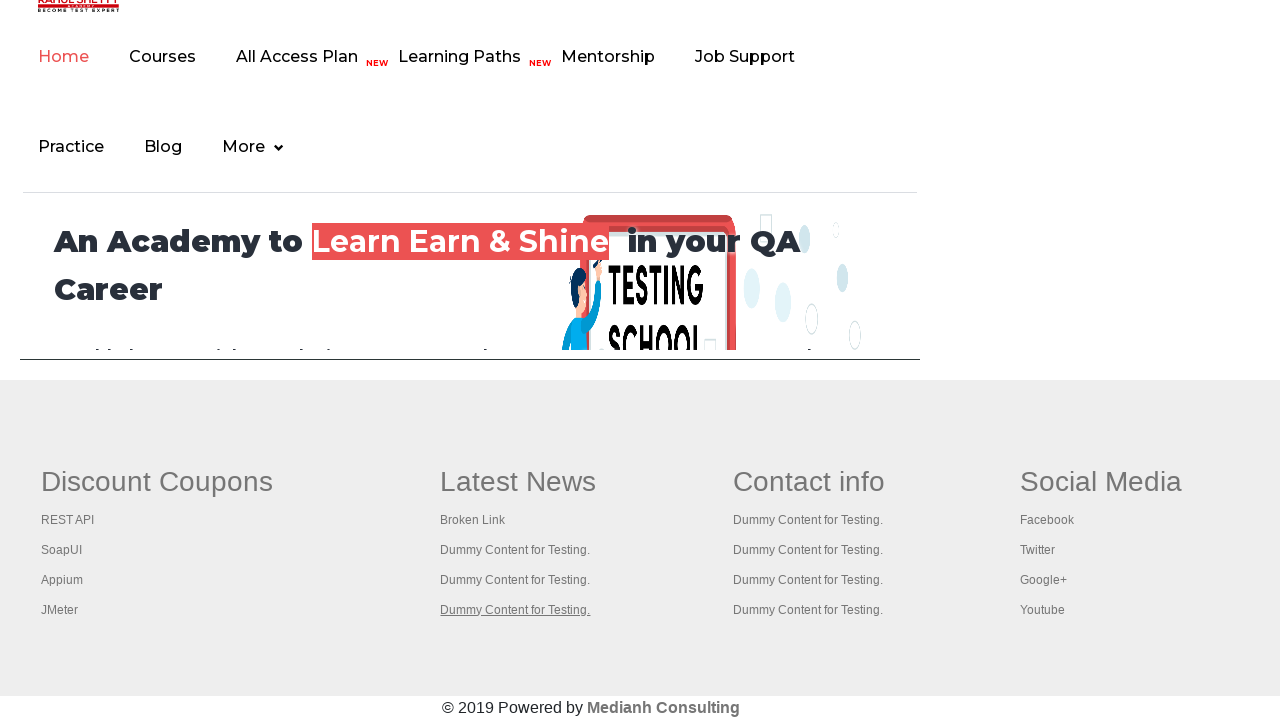

Opened footer first column link 10 in new tab using Ctrl+Click at (809, 482) on xpath=//div[@id='gf-BIG'] >> xpath=//table/tbody/tr/td/ul[1] >> a >> nth=10
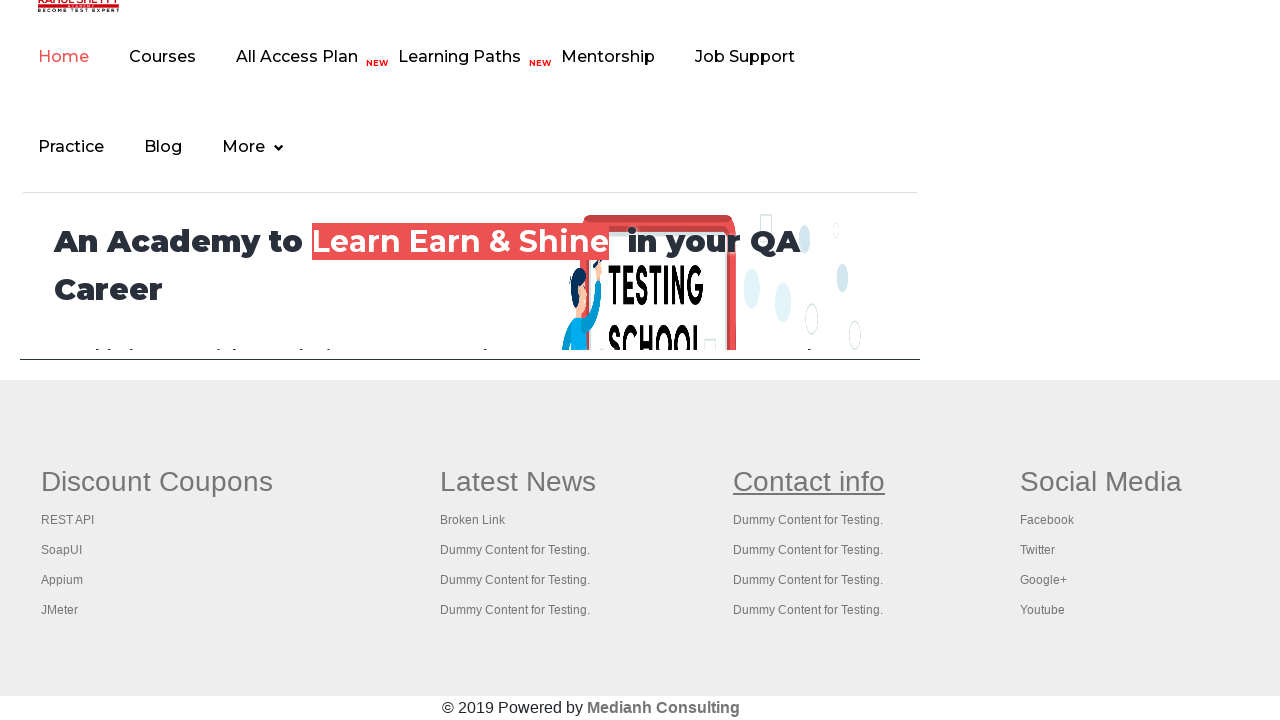

Opened footer first column link 11 in new tab using Ctrl+Click at (808, 520) on xpath=//div[@id='gf-BIG'] >> xpath=//table/tbody/tr/td/ul[1] >> a >> nth=11
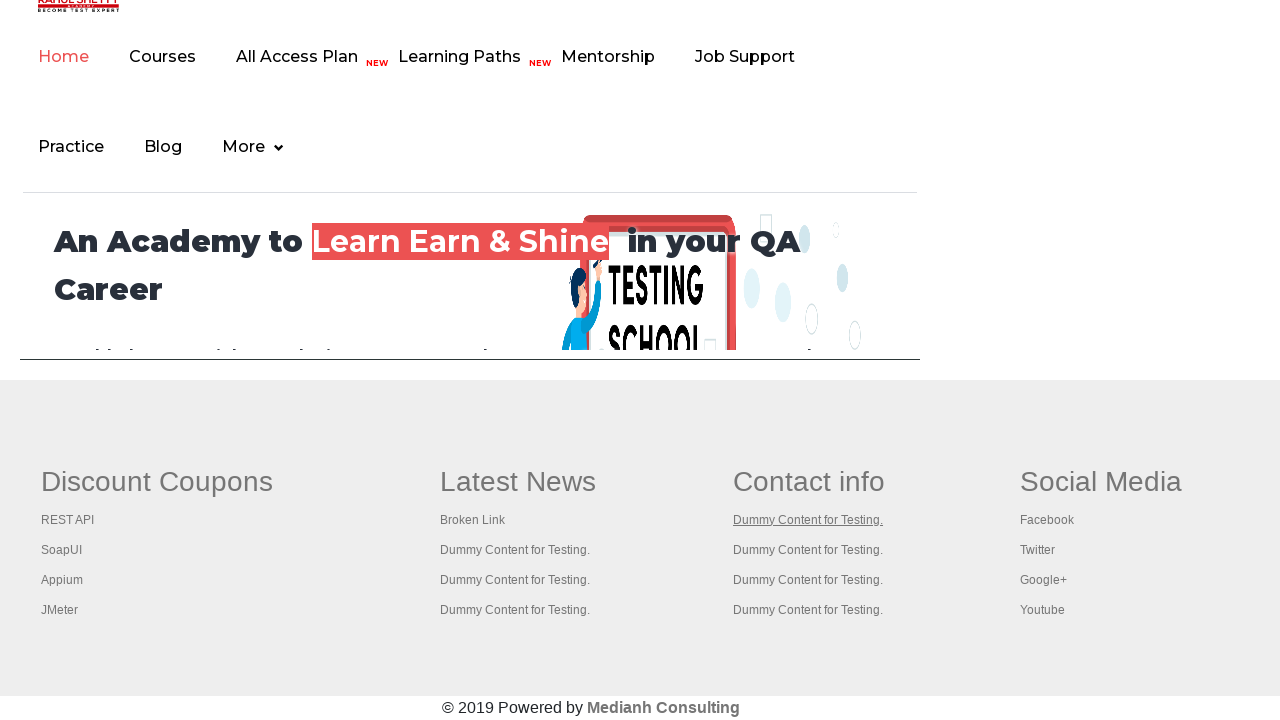

Opened footer first column link 12 in new tab using Ctrl+Click at (808, 550) on xpath=//div[@id='gf-BIG'] >> xpath=//table/tbody/tr/td/ul[1] >> a >> nth=12
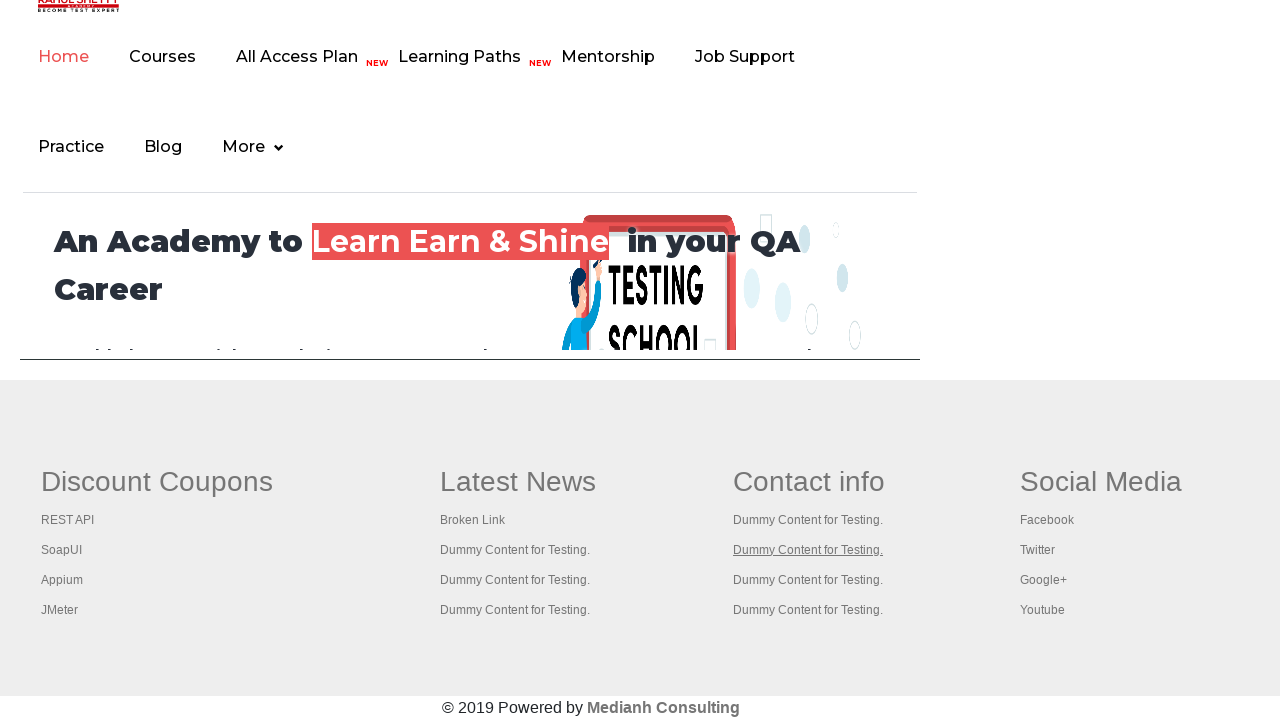

Opened footer first column link 13 in new tab using Ctrl+Click at (808, 580) on xpath=//div[@id='gf-BIG'] >> xpath=//table/tbody/tr/td/ul[1] >> a >> nth=13
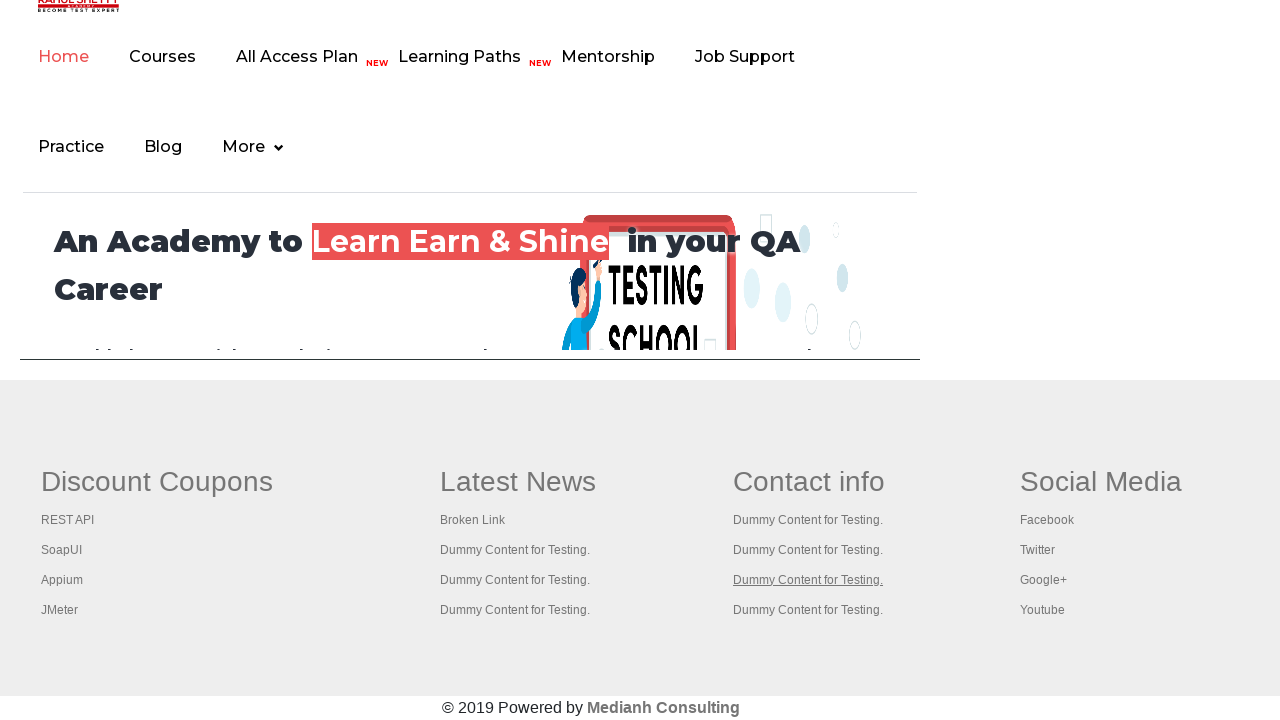

Opened footer first column link 14 in new tab using Ctrl+Click at (808, 610) on xpath=//div[@id='gf-BIG'] >> xpath=//table/tbody/tr/td/ul[1] >> a >> nth=14
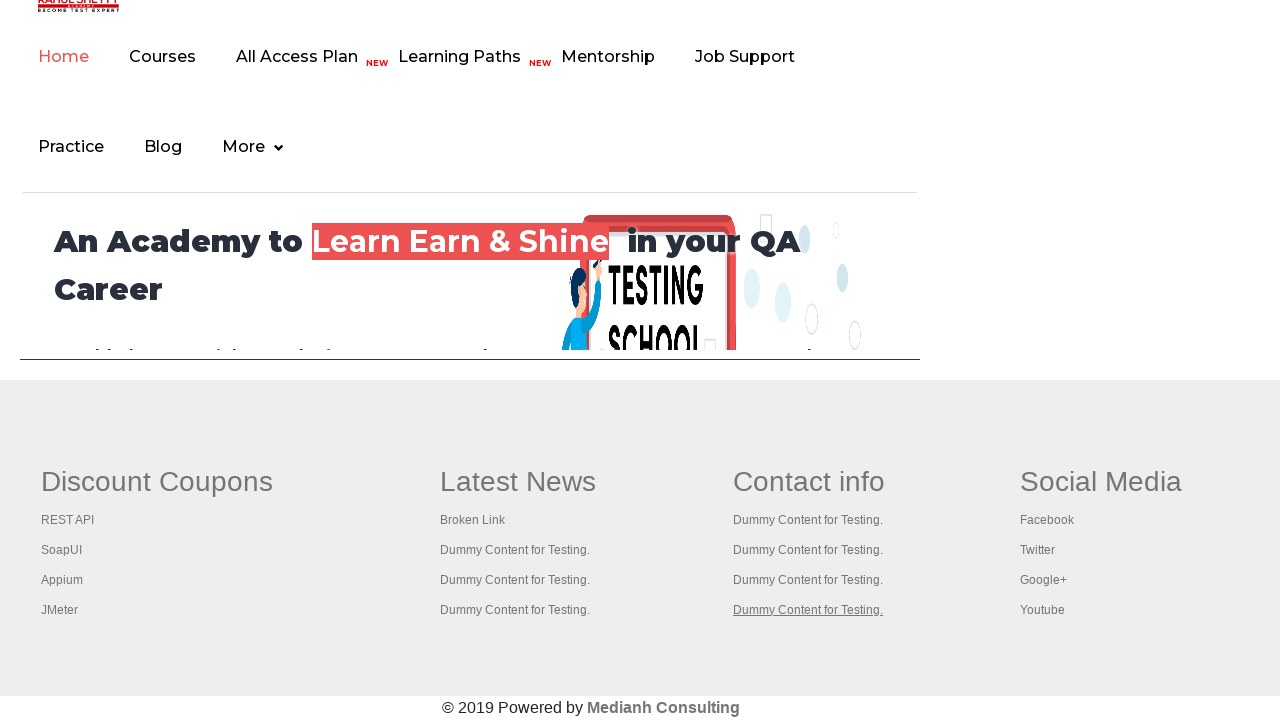

Opened footer first column link 15 in new tab using Ctrl+Click at (1101, 482) on xpath=//div[@id='gf-BIG'] >> xpath=//table/tbody/tr/td/ul[1] >> a >> nth=15
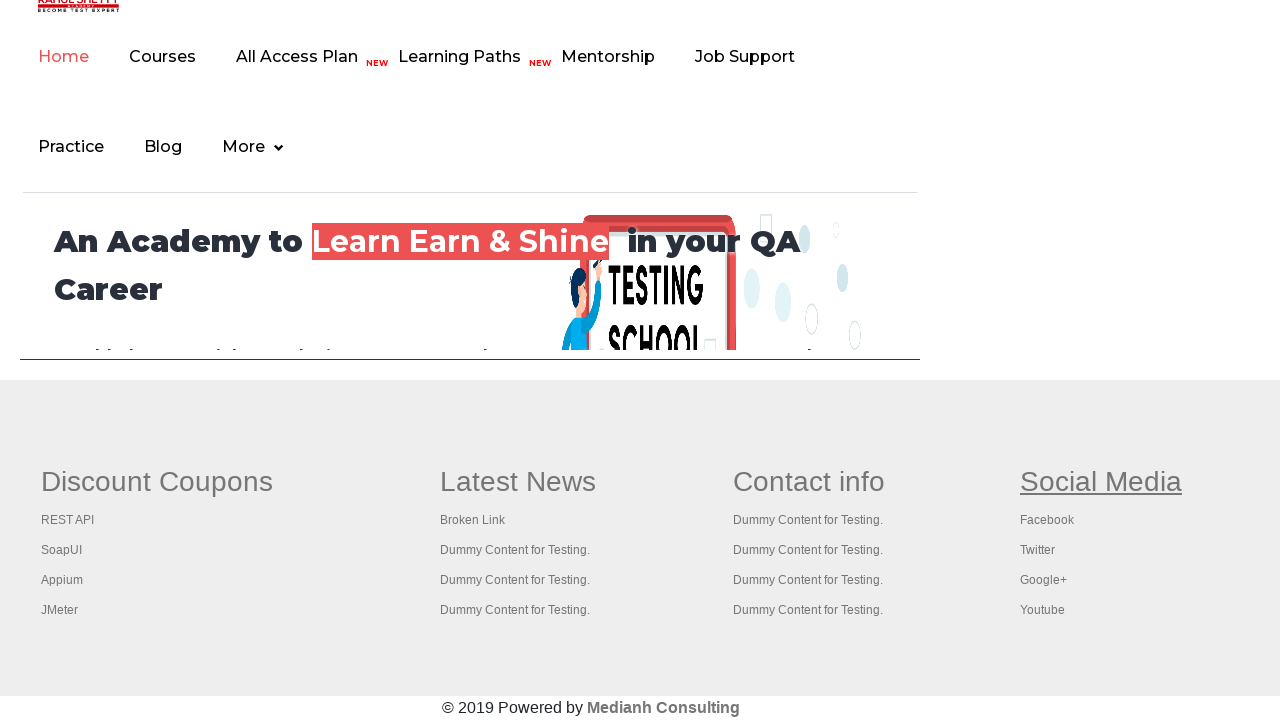

Opened footer first column link 16 in new tab using Ctrl+Click at (1047, 520) on xpath=//div[@id='gf-BIG'] >> xpath=//table/tbody/tr/td/ul[1] >> a >> nth=16
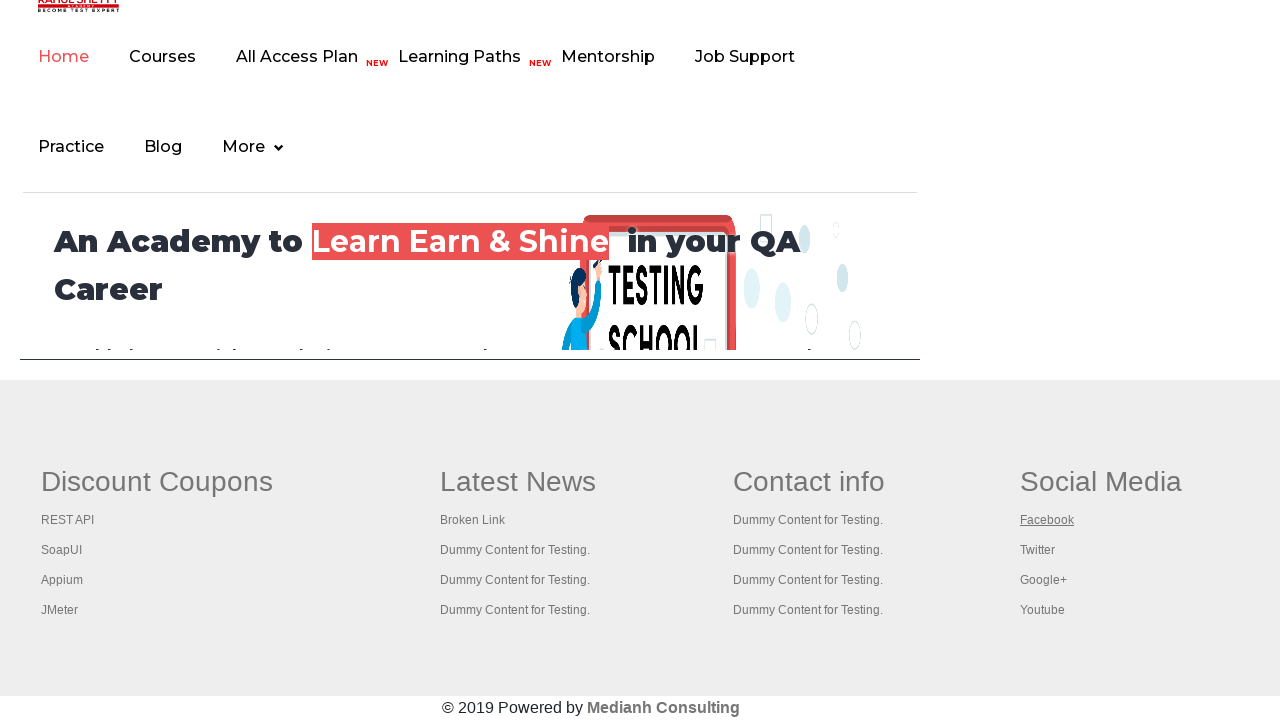

Opened footer first column link 17 in new tab using Ctrl+Click at (1037, 550) on xpath=//div[@id='gf-BIG'] >> xpath=//table/tbody/tr/td/ul[1] >> a >> nth=17
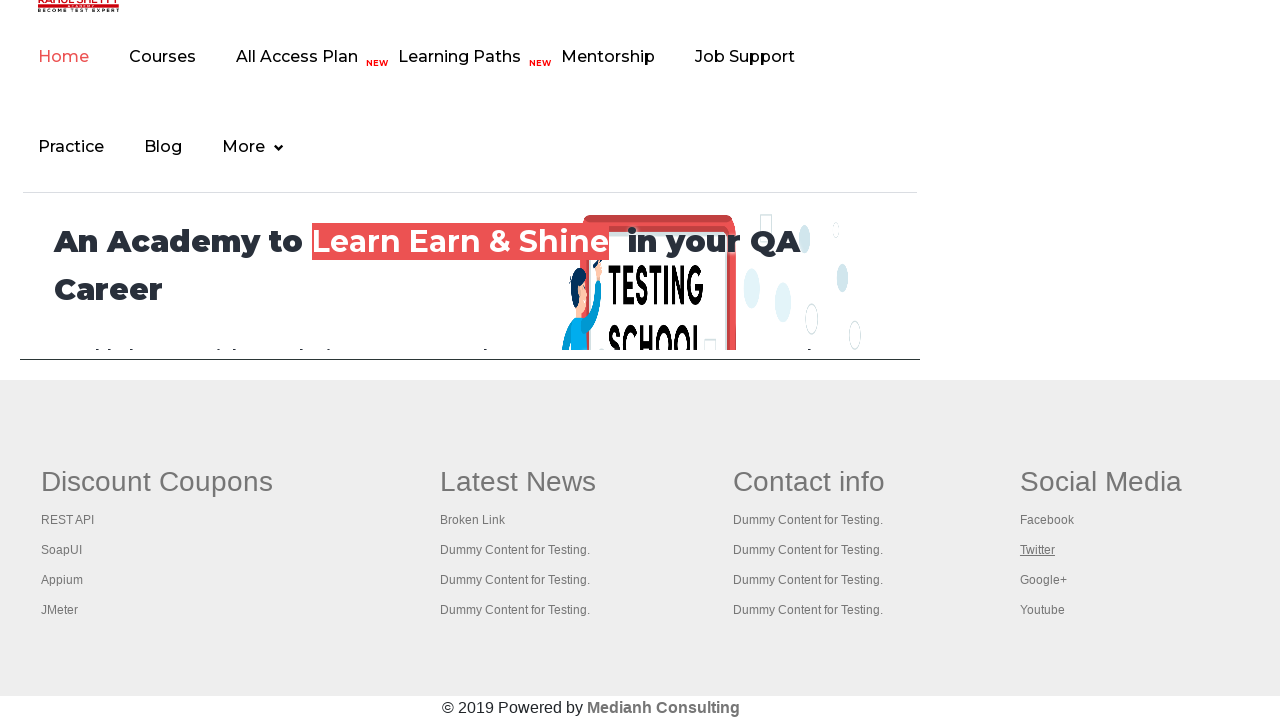

Opened footer first column link 18 in new tab using Ctrl+Click at (1043, 580) on xpath=//div[@id='gf-BIG'] >> xpath=//table/tbody/tr/td/ul[1] >> a >> nth=18
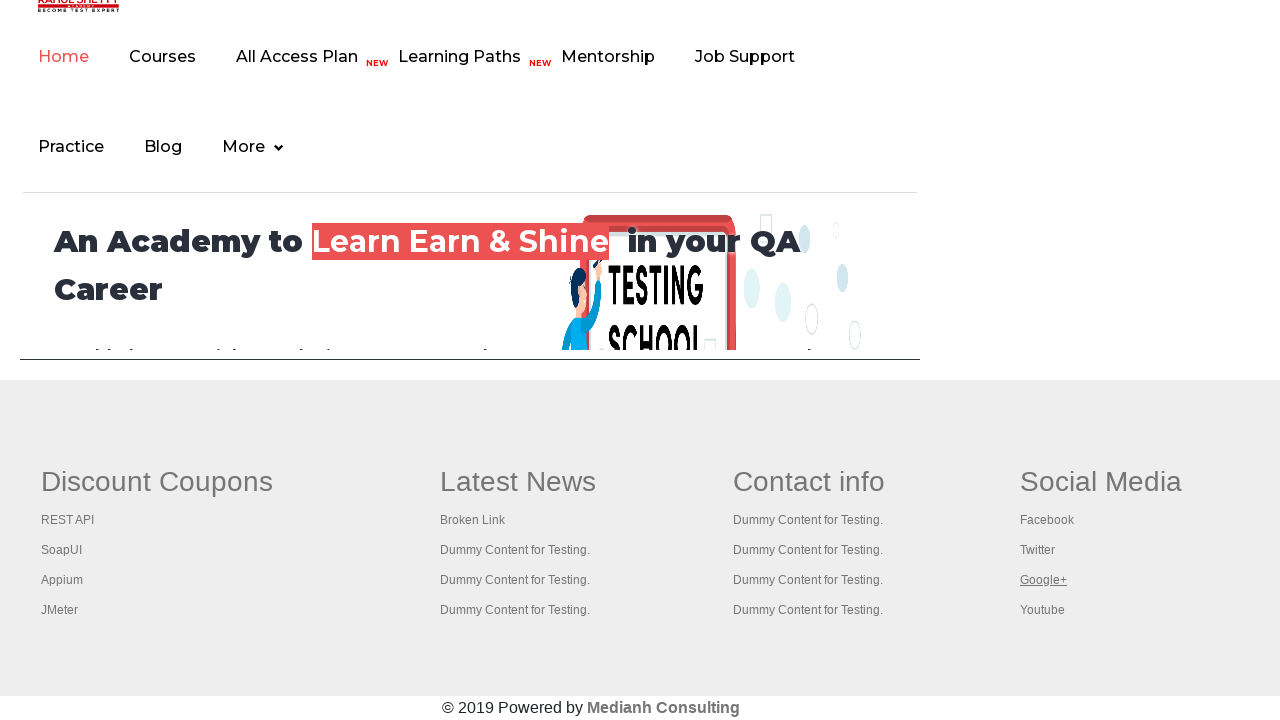

Opened footer first column link 19 in new tab using Ctrl+Click at (1042, 610) on xpath=//div[@id='gf-BIG'] >> xpath=//table/tbody/tr/td/ul[1] >> a >> nth=19
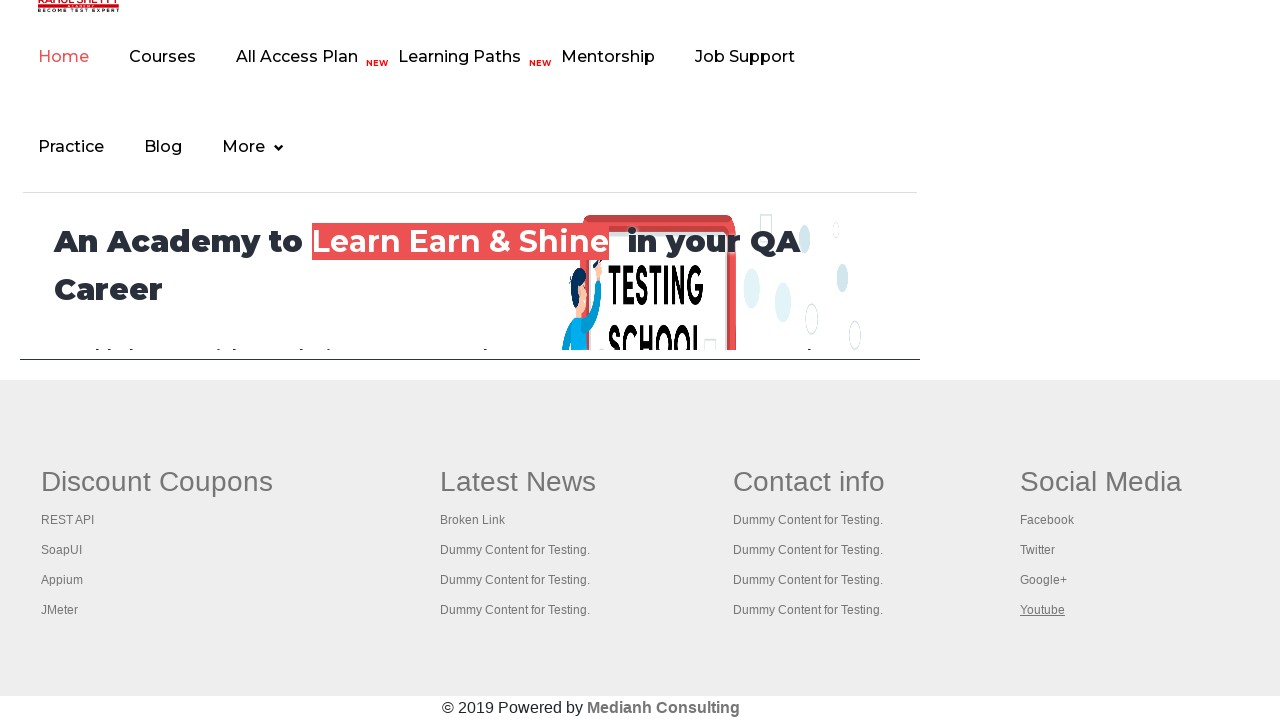

Waited 1 second for all new tabs to fully open
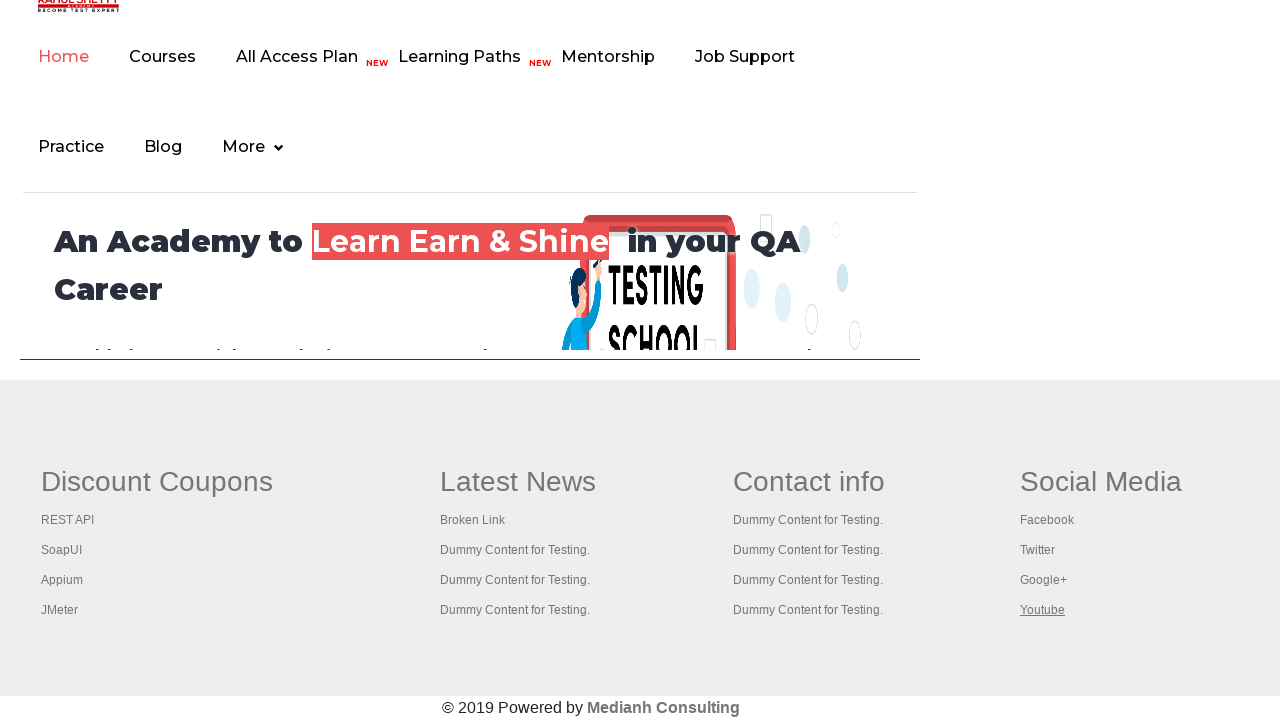

Retrieved all open pages/windows: 20 total
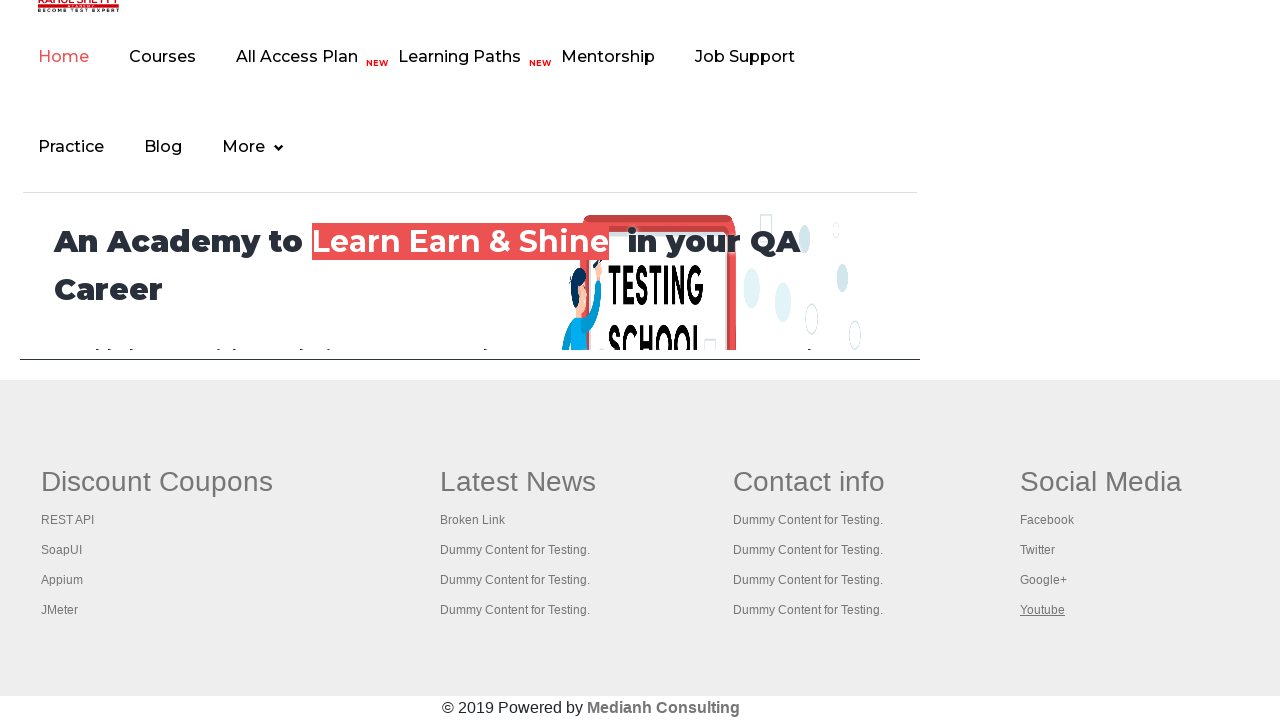

Retrieved title from opened page: 'Practice Page'
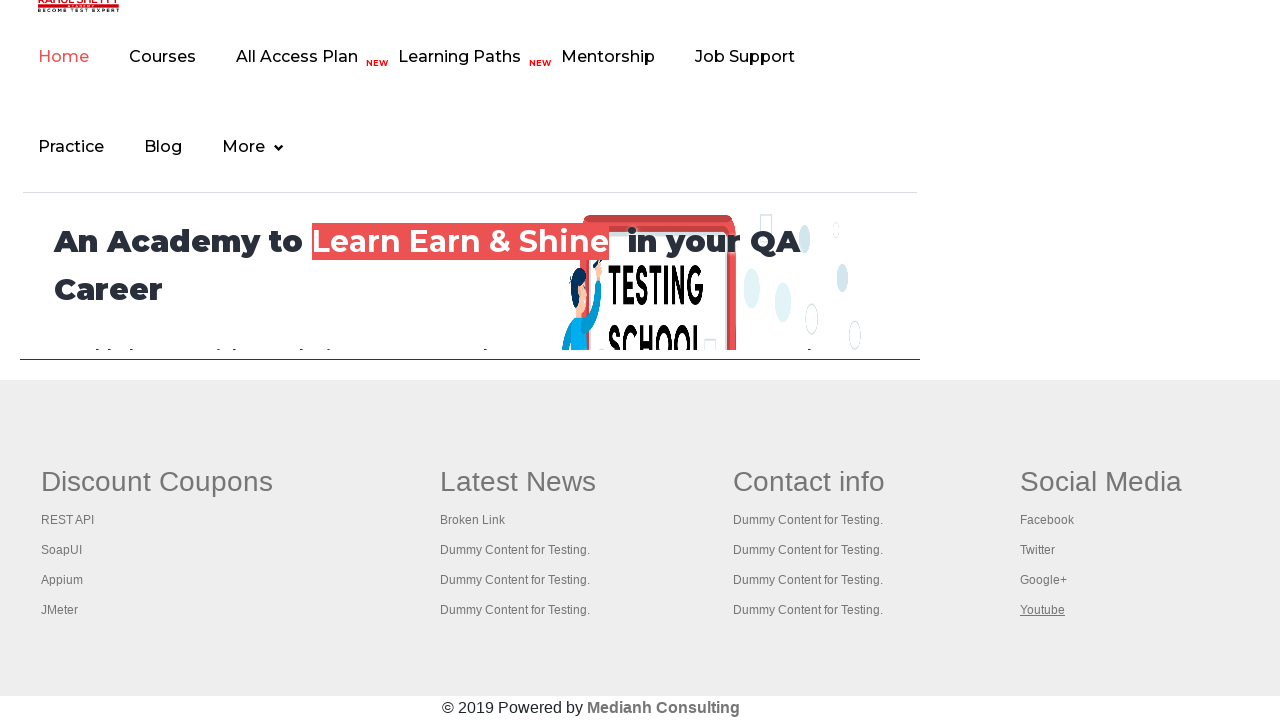

Retrieved title from opened page: 'REST API Tutorial'
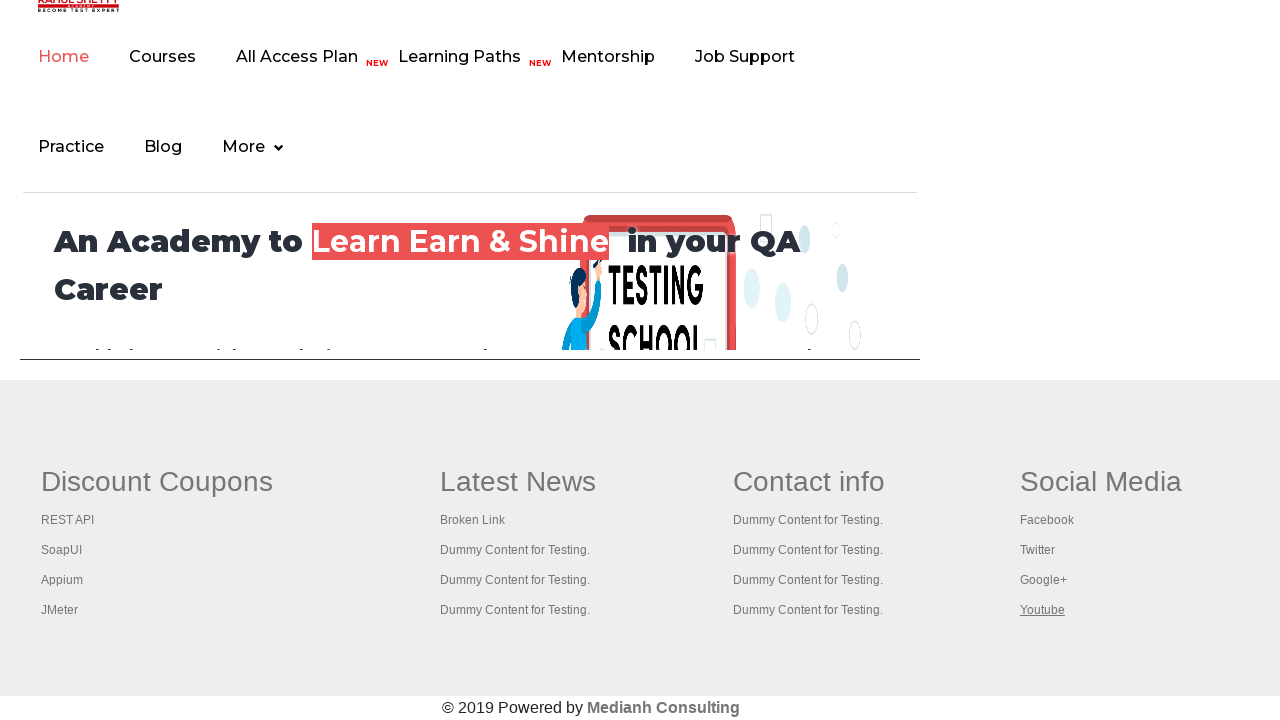

Retrieved title from opened page: 'The World’s Most Popular API Testing Tool | SoapUI'
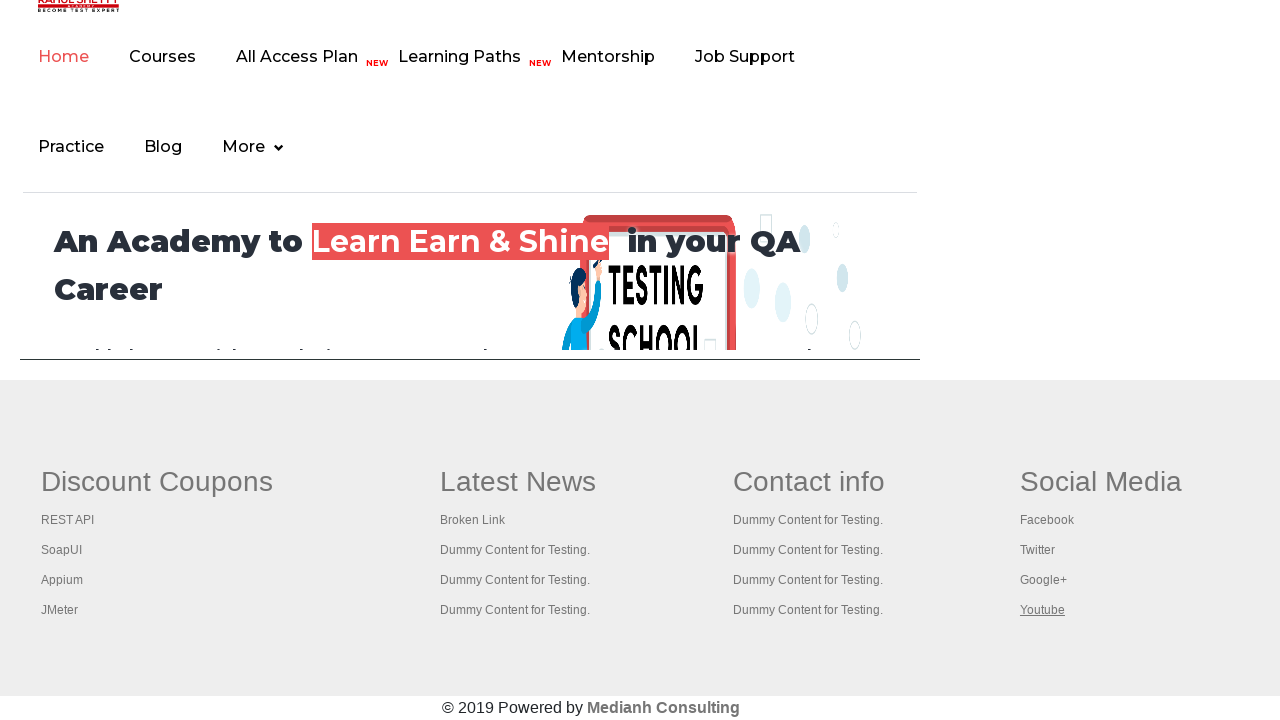

Retrieved title from opened page: 'Appium tutorial for Mobile Apps testing | RahulShetty Academy | Rahul'
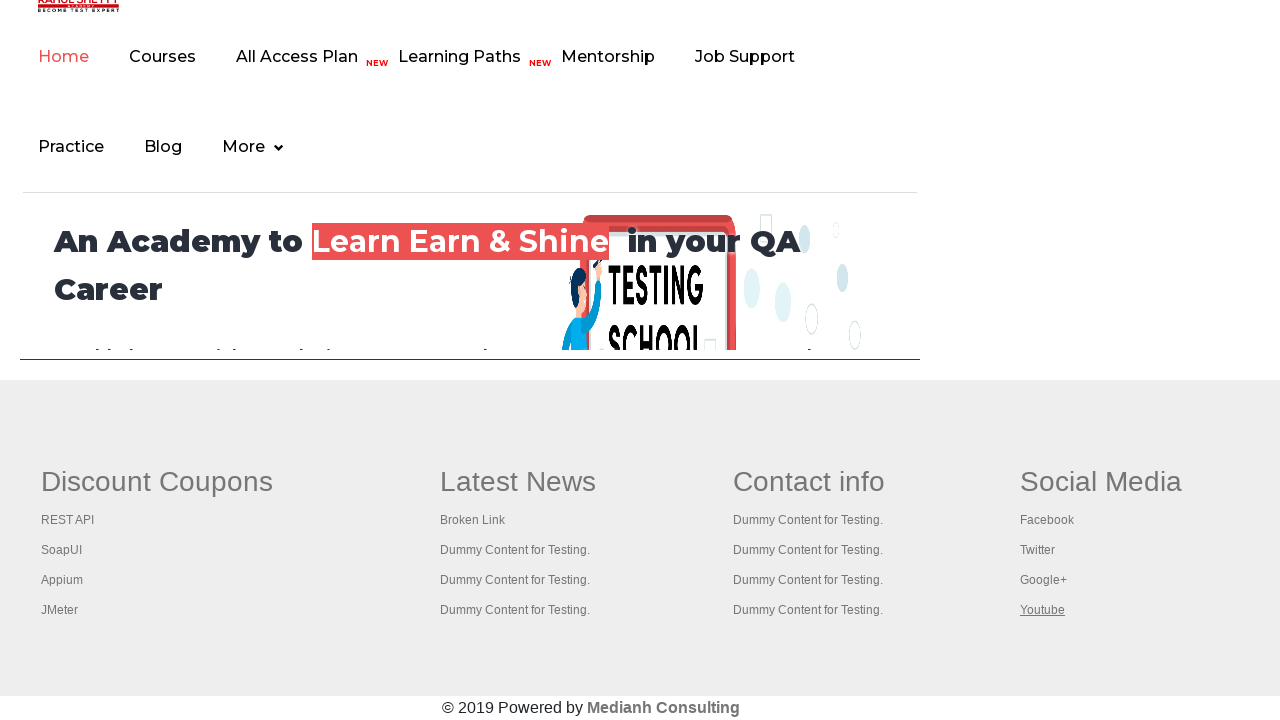

Retrieved title from opened page: 'Apache JMeter - Apache JMeter™'
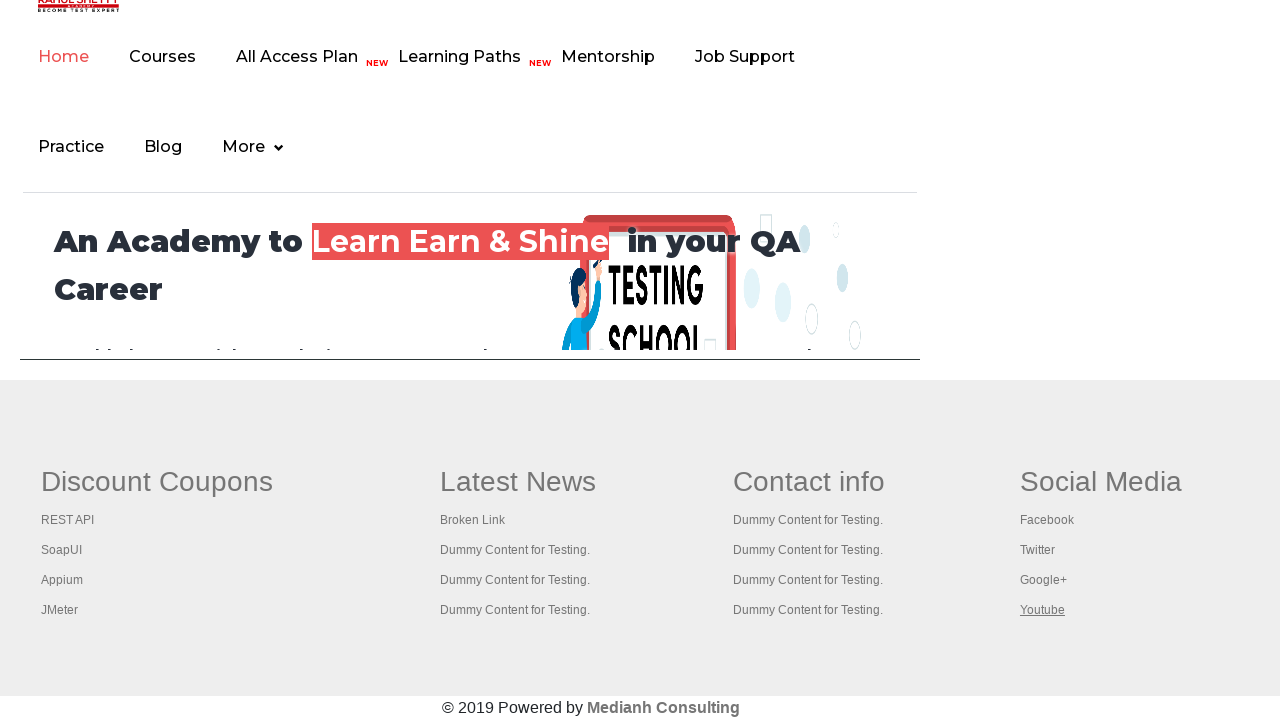

Retrieved title from opened page: 'Practice Page'
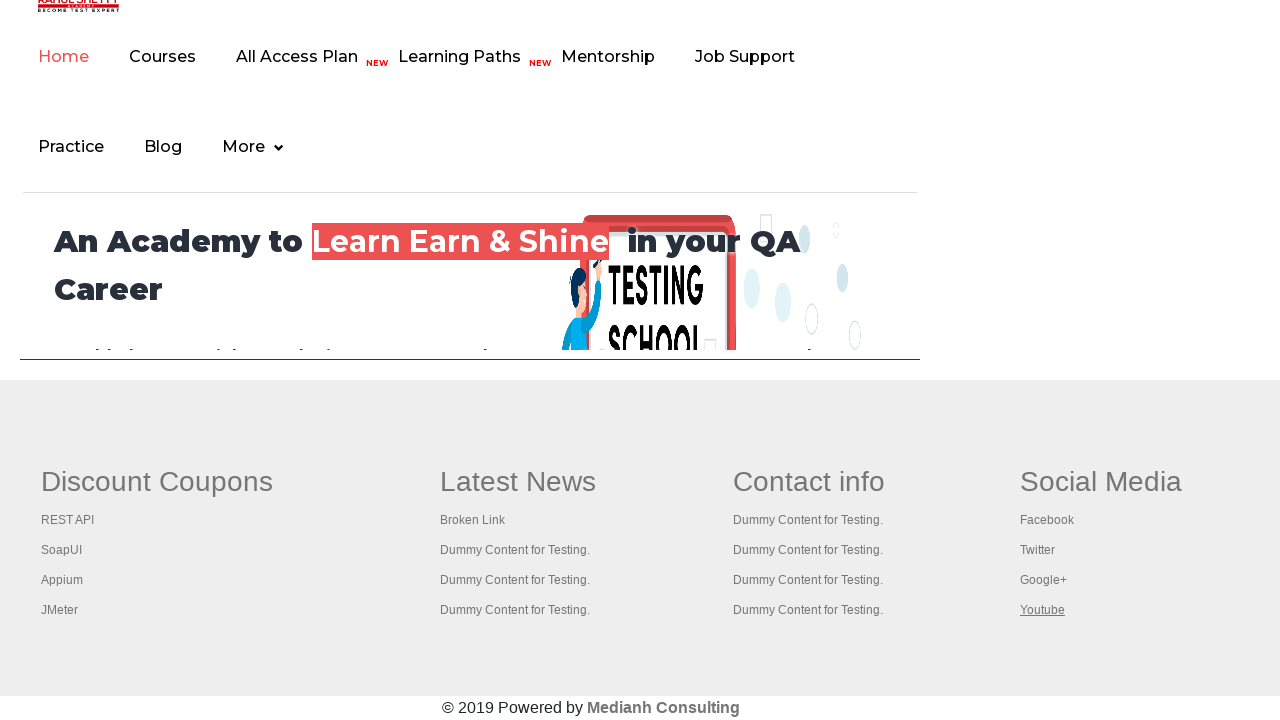

Retrieved title from opened page: ''
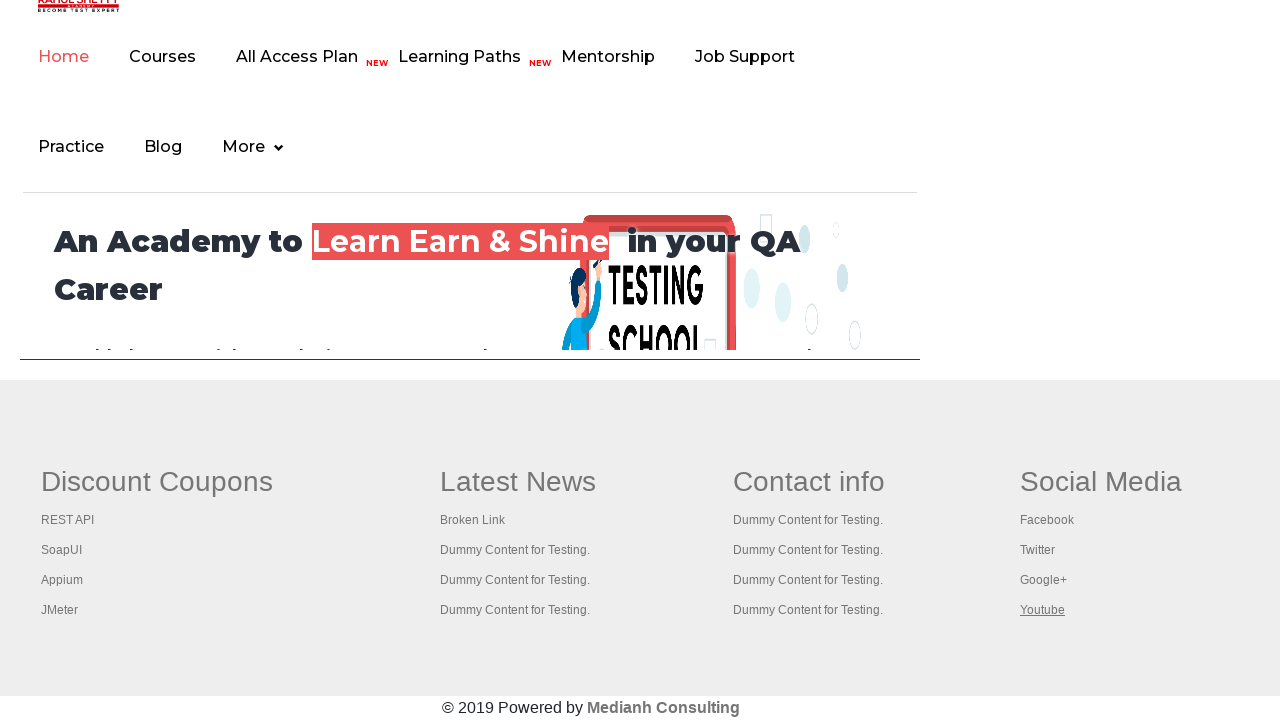

Retrieved title from opened page: 'Practice Page'
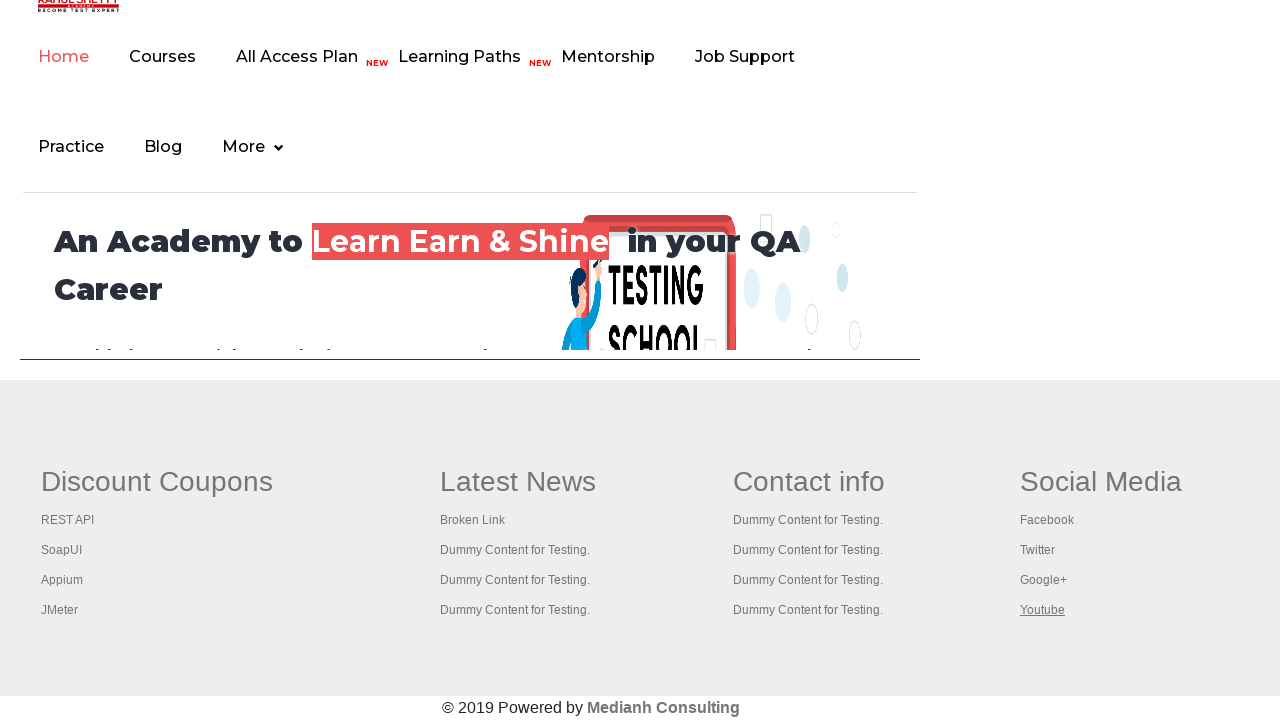

Retrieved title from opened page: 'Practice Page'
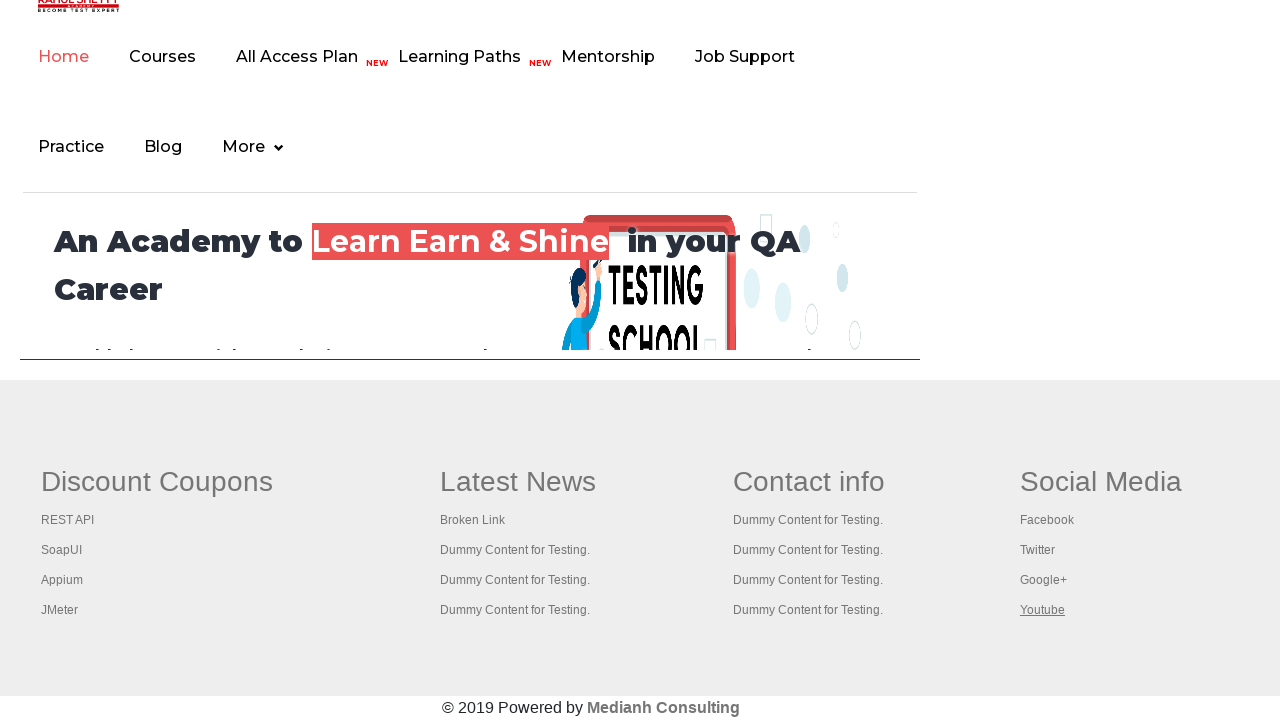

Retrieved title from opened page: 'Practice Page'
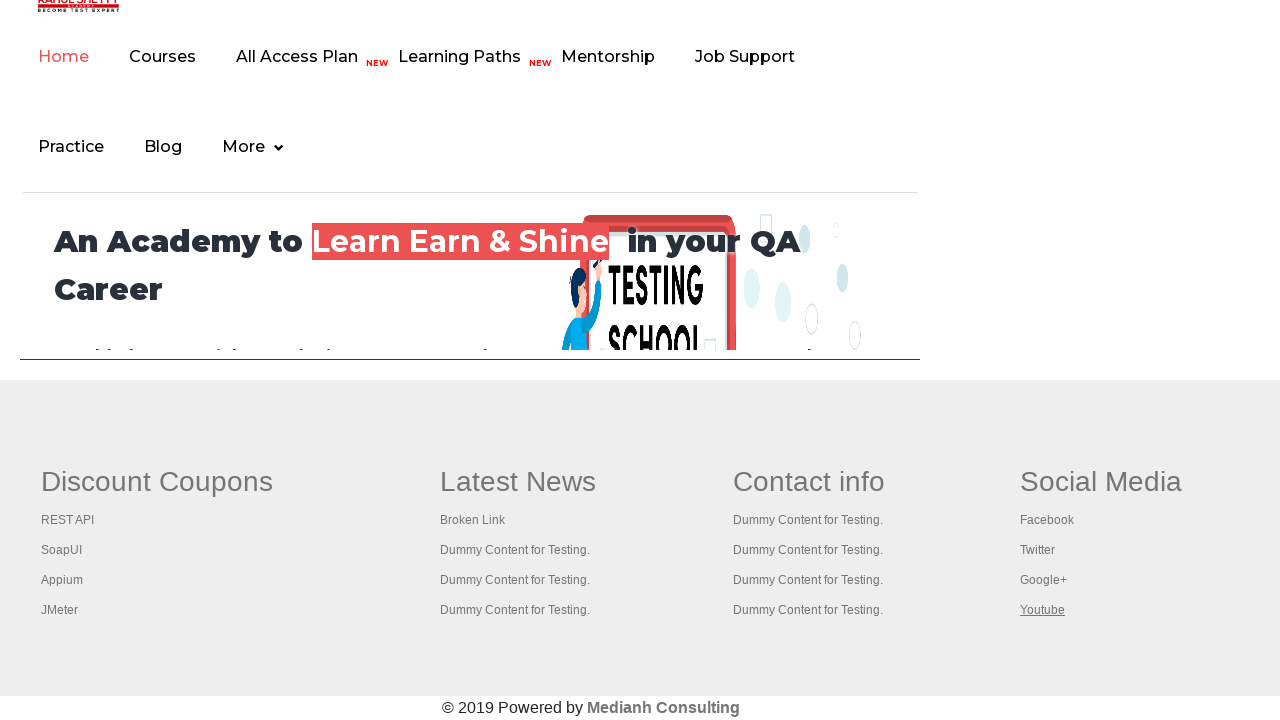

Retrieved title from opened page: 'Practice Page'
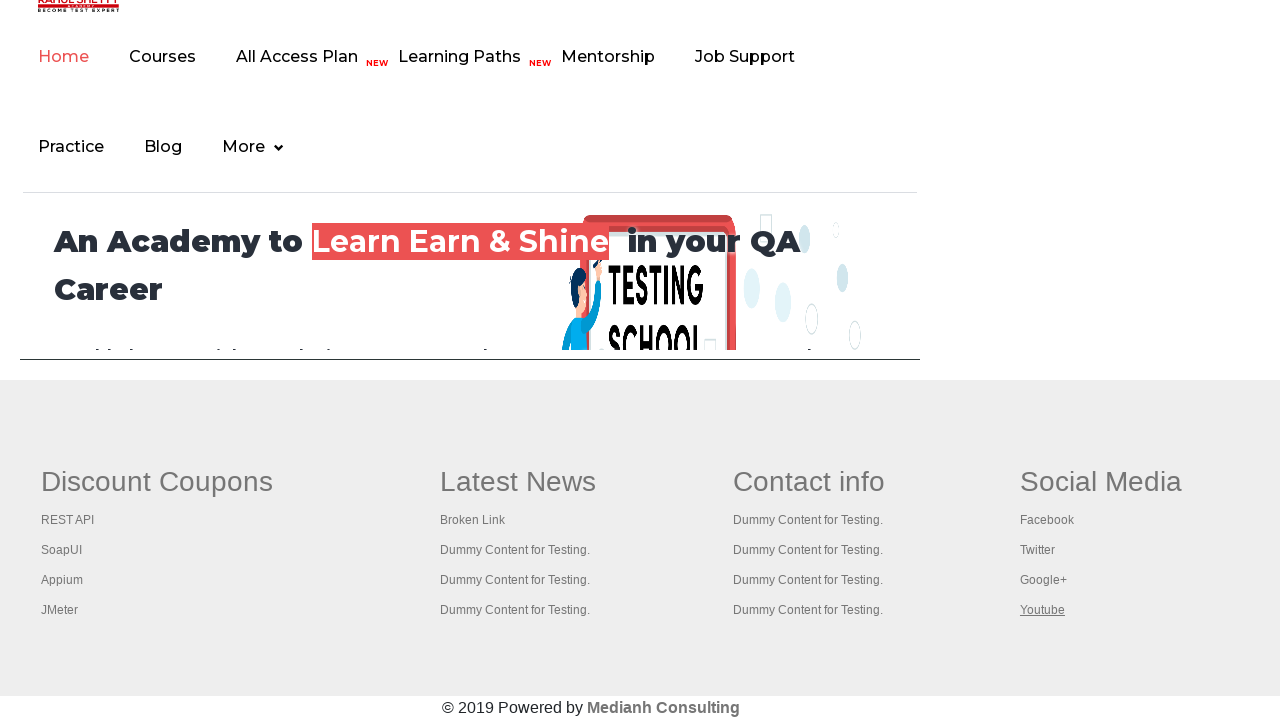

Retrieved title from opened page: 'Practice Page'
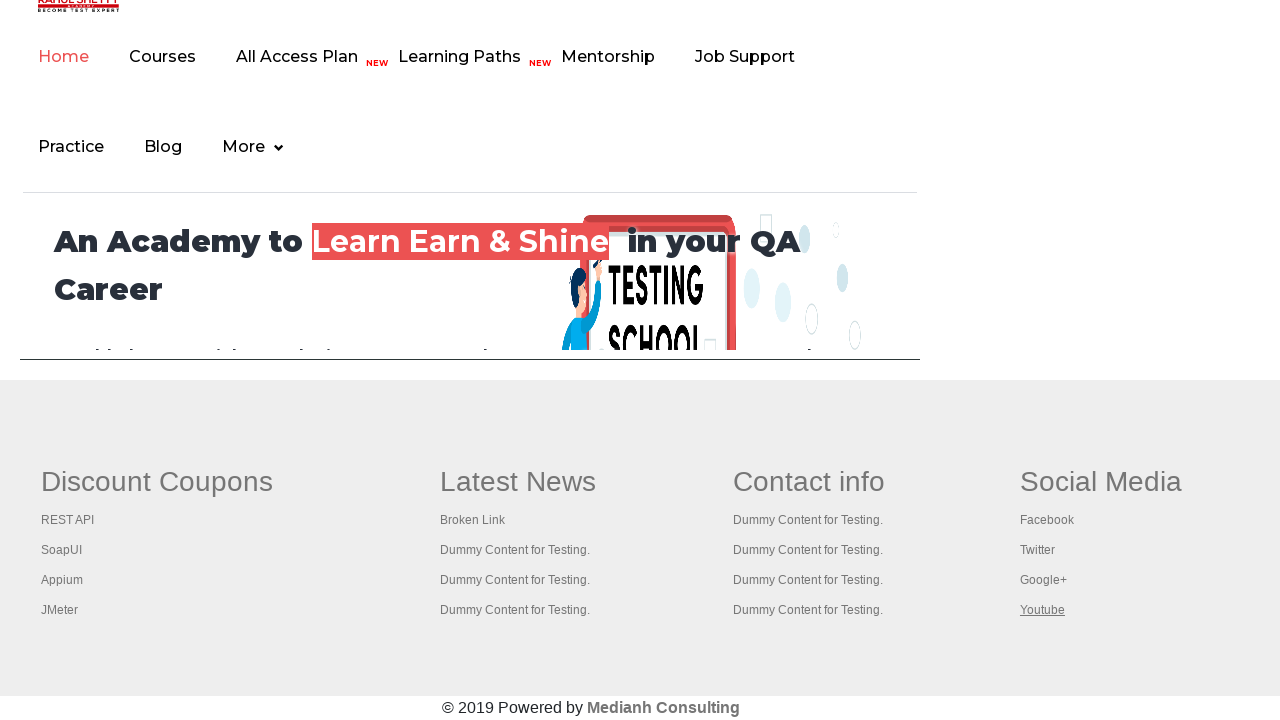

Retrieved title from opened page: 'Practice Page'
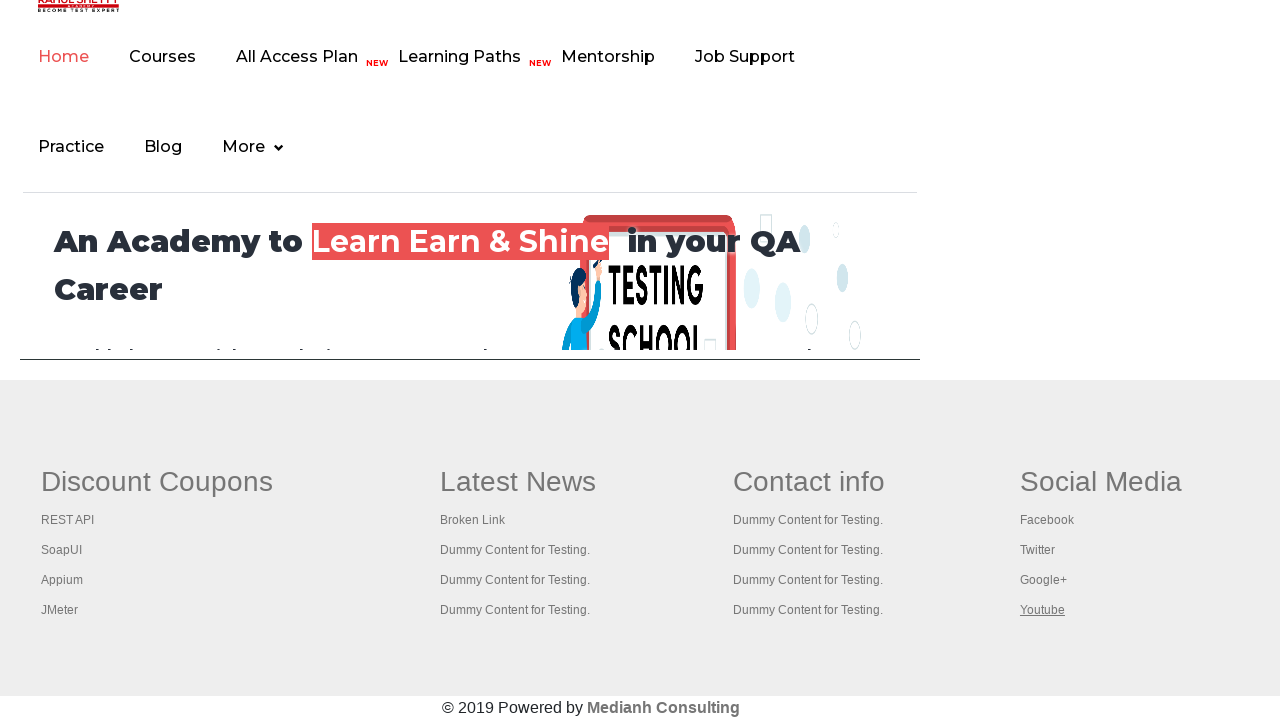

Retrieved title from opened page: 'Practice Page'
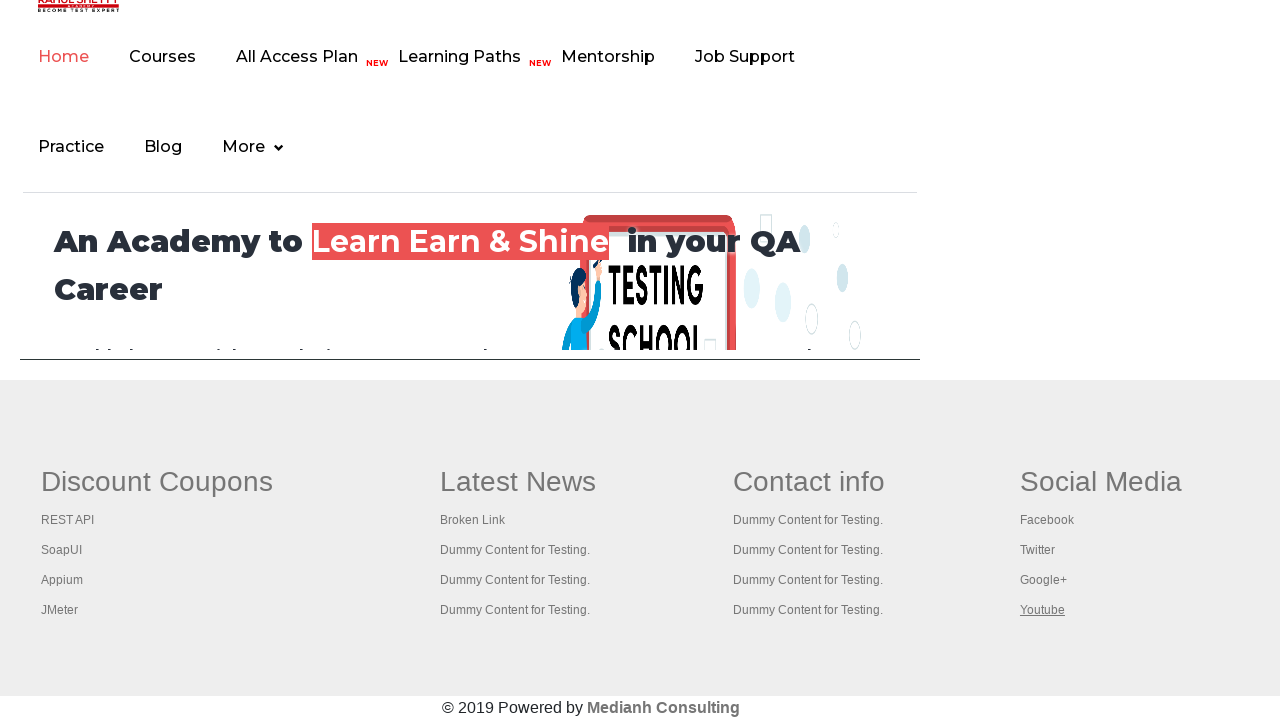

Retrieved title from opened page: 'Practice Page'
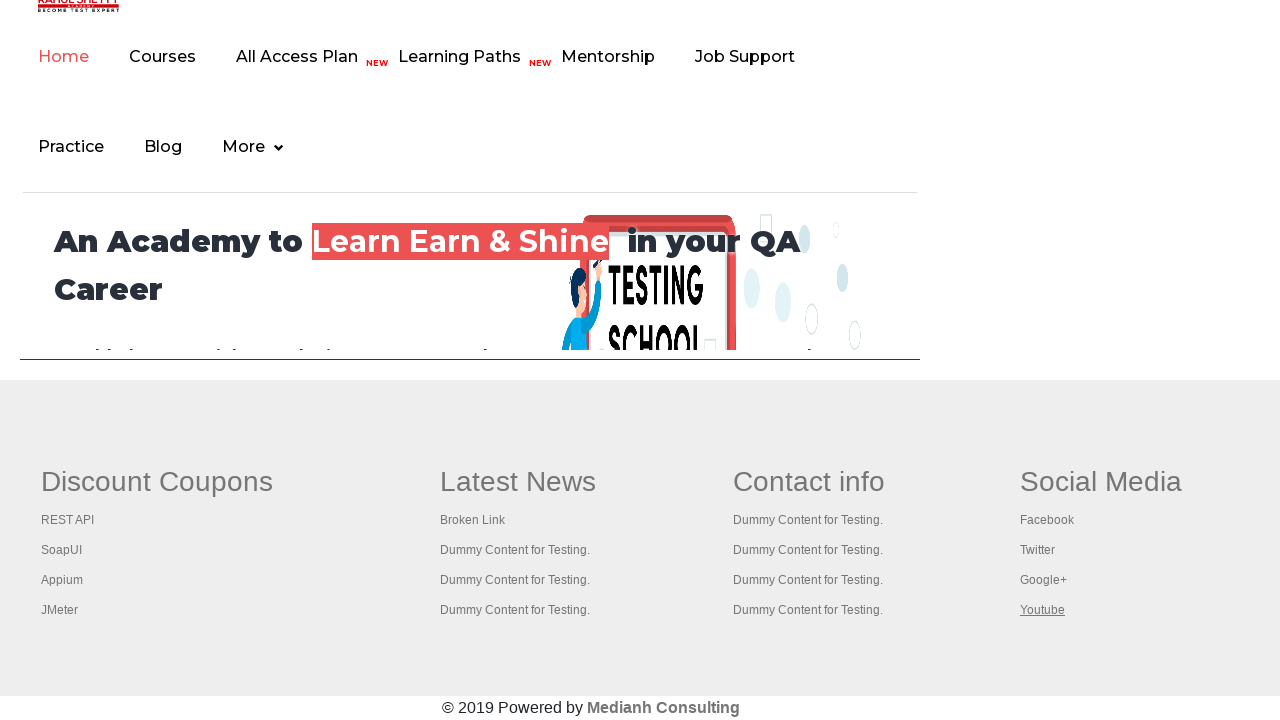

Retrieved title from opened page: 'Practice Page'
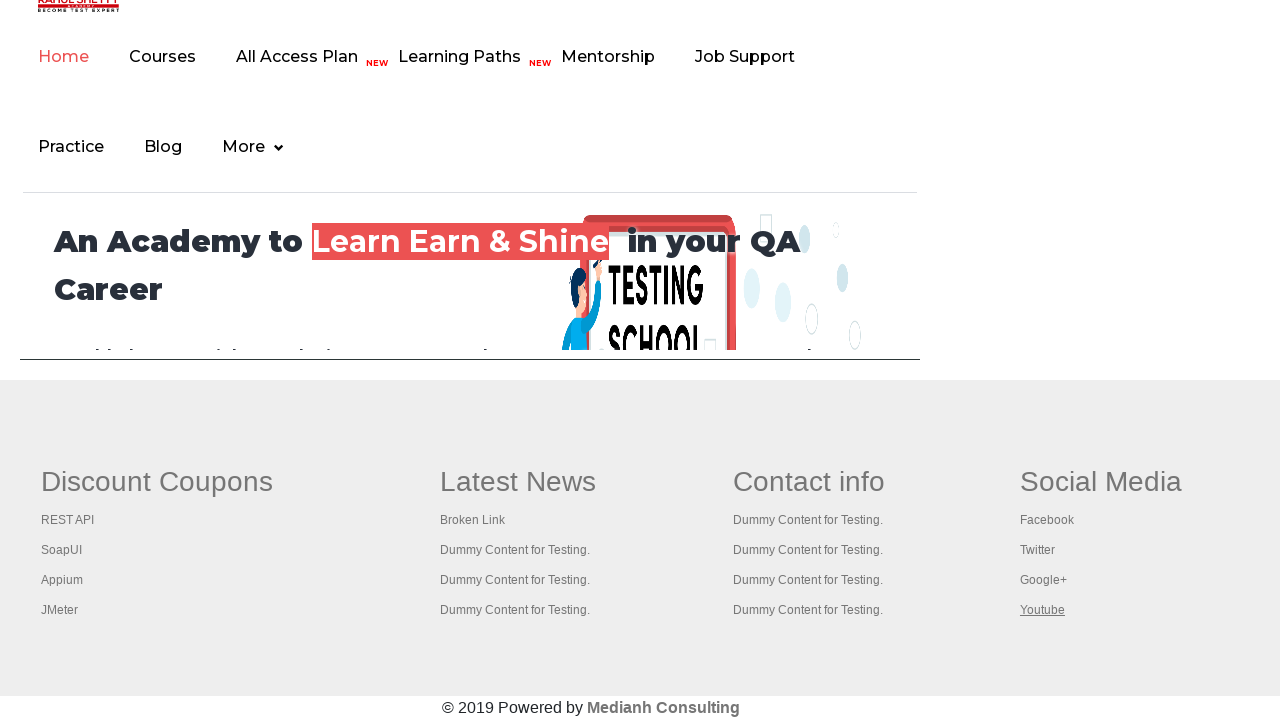

Retrieved title from opened page: 'Practice Page'
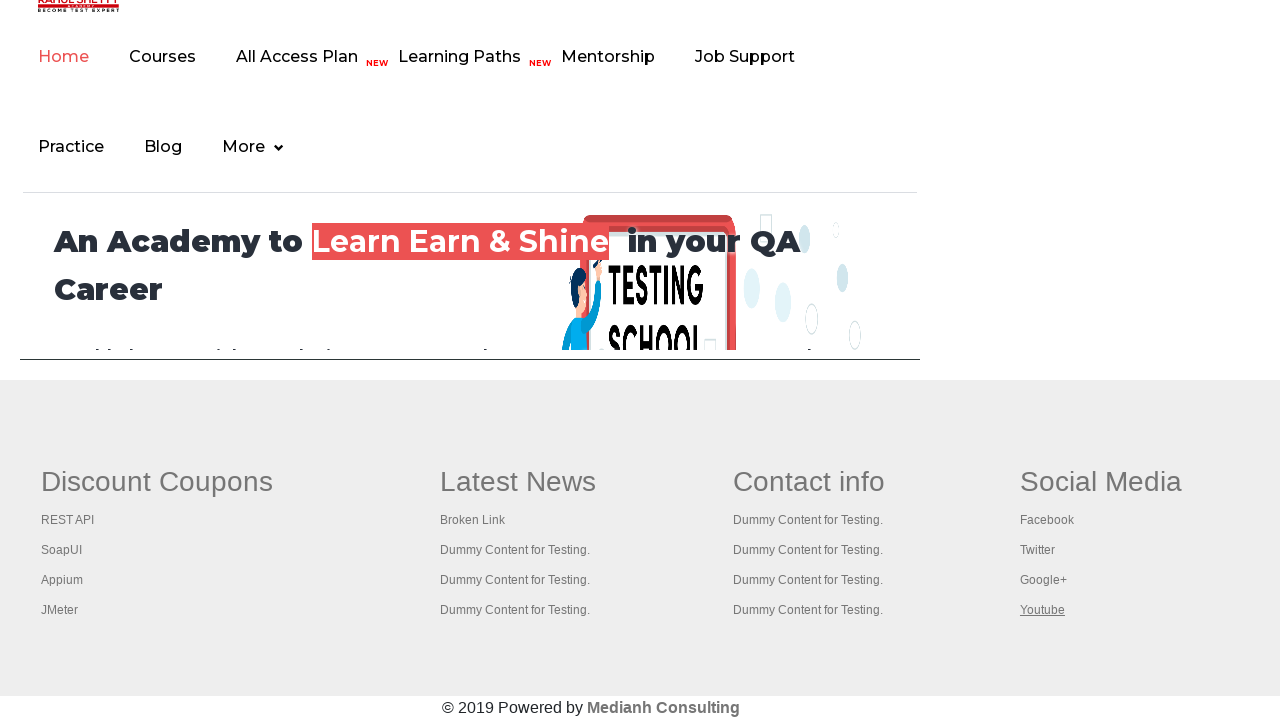

Retrieved title from opened page: 'Practice Page'
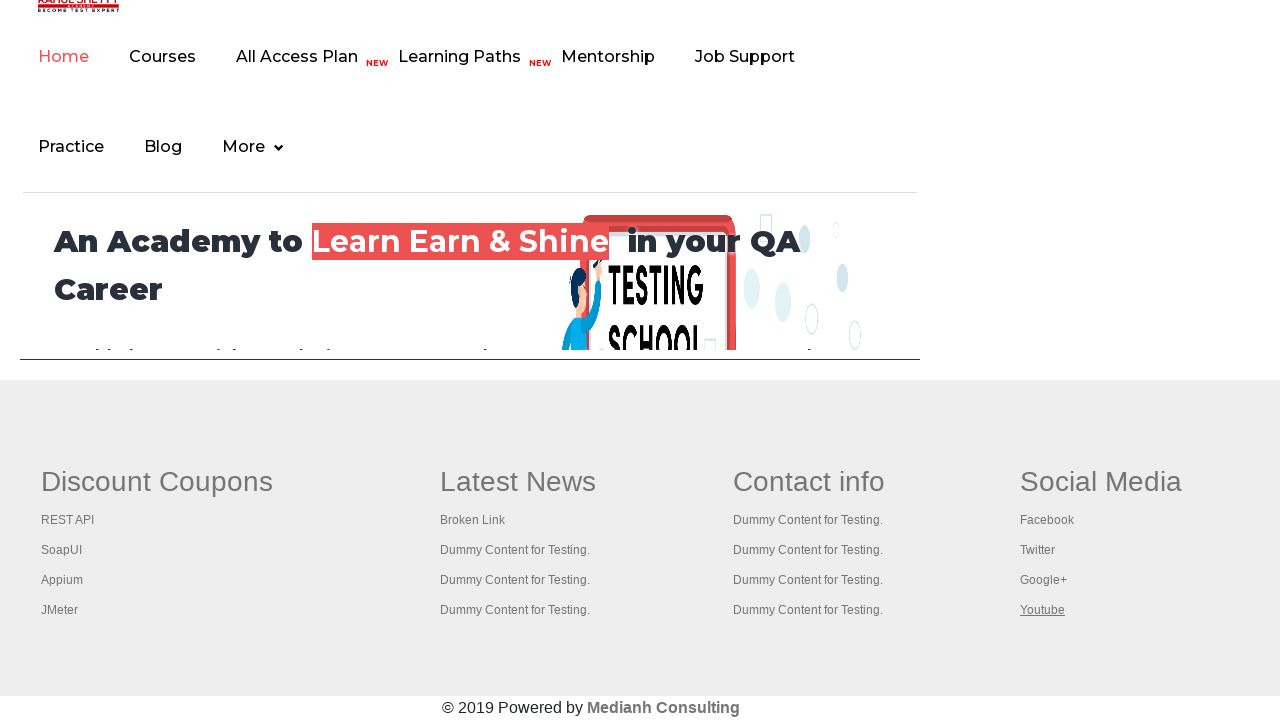

Retrieved title from opened page: 'Practice Page'
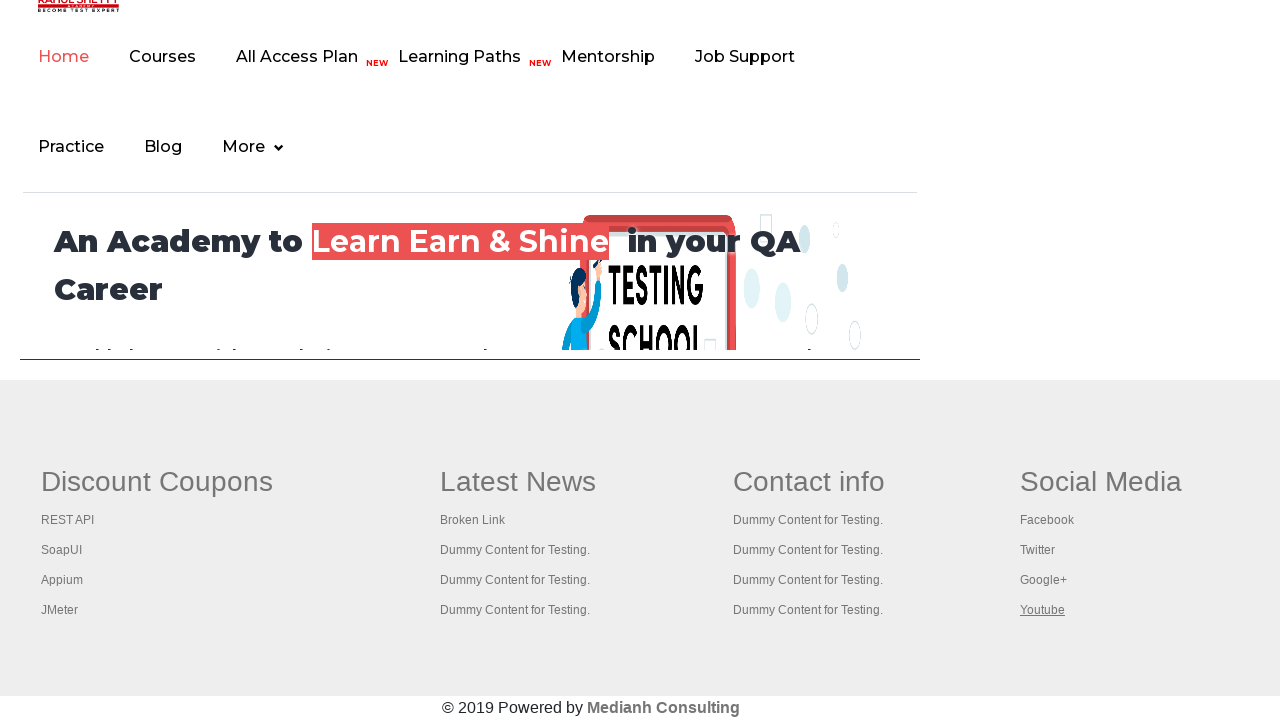

Retrieved title from opened page: 'Practice Page'
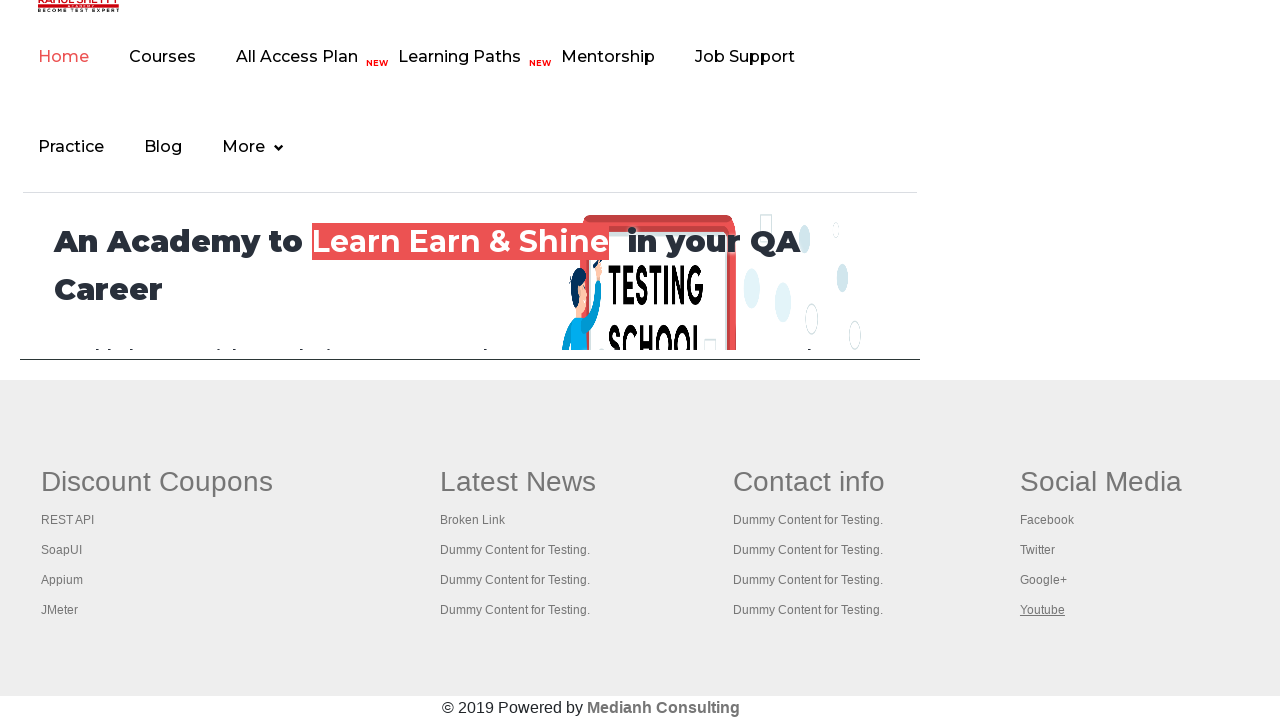

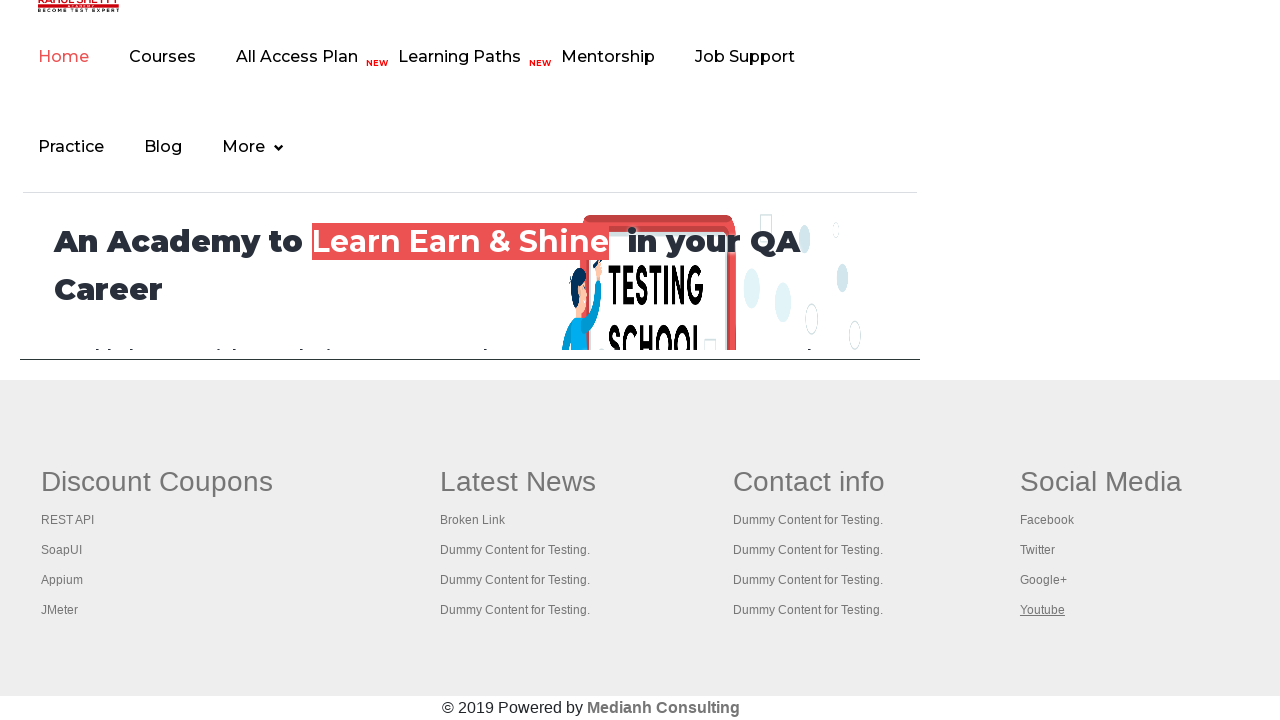